Navigates through all pages of quotes website, counting quotes and authors while clicking through pagination

Starting URL: https://quotes.toscrape.com/

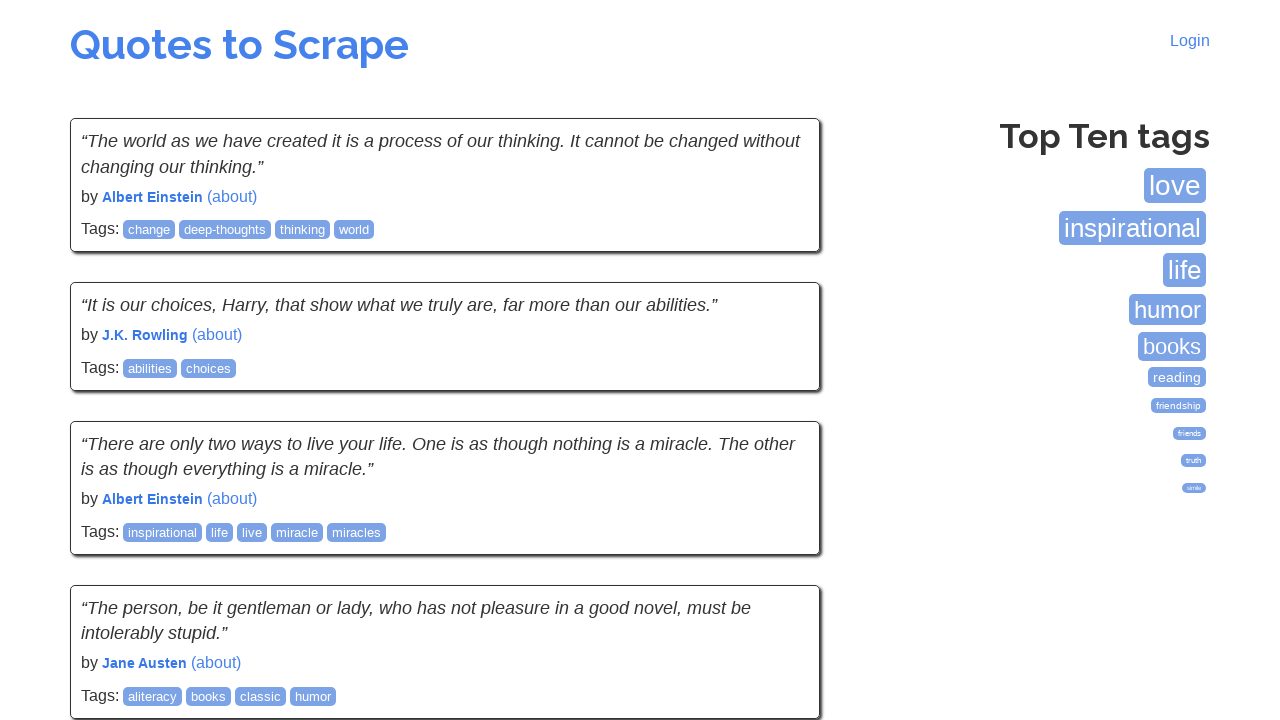

Located and counted 10 quotes on current page
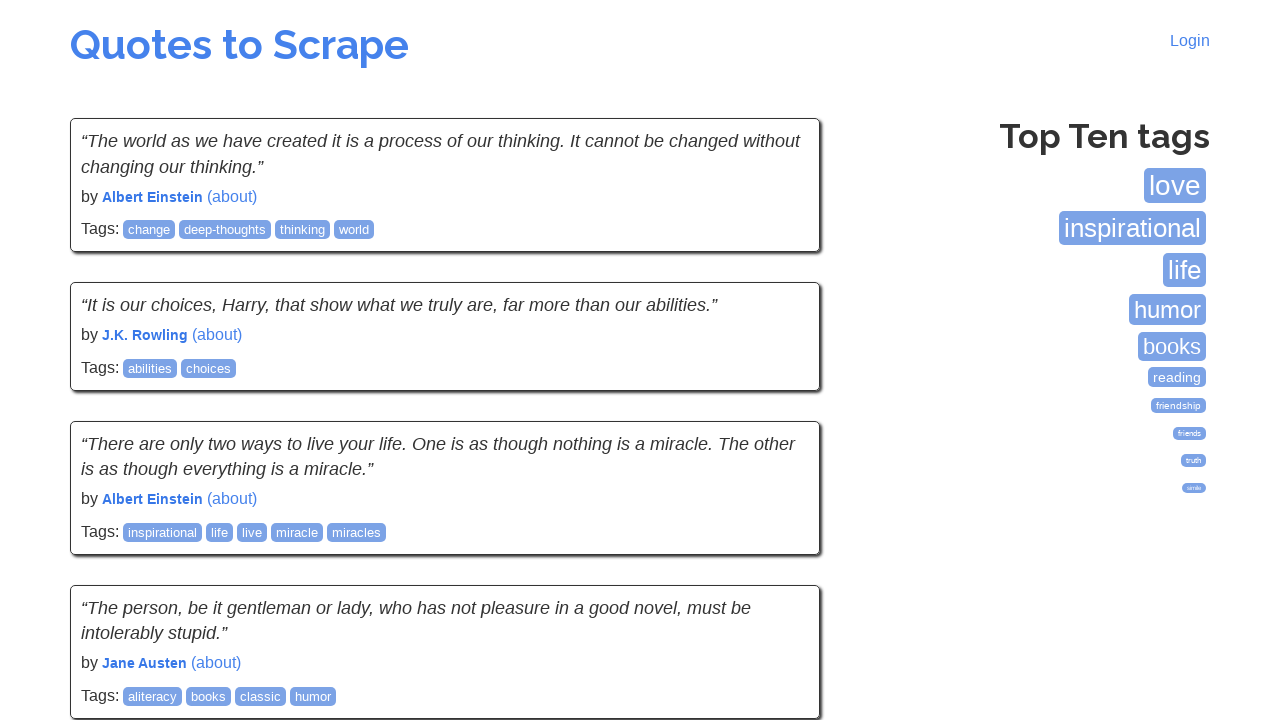

Located and counted 10 authors on current page
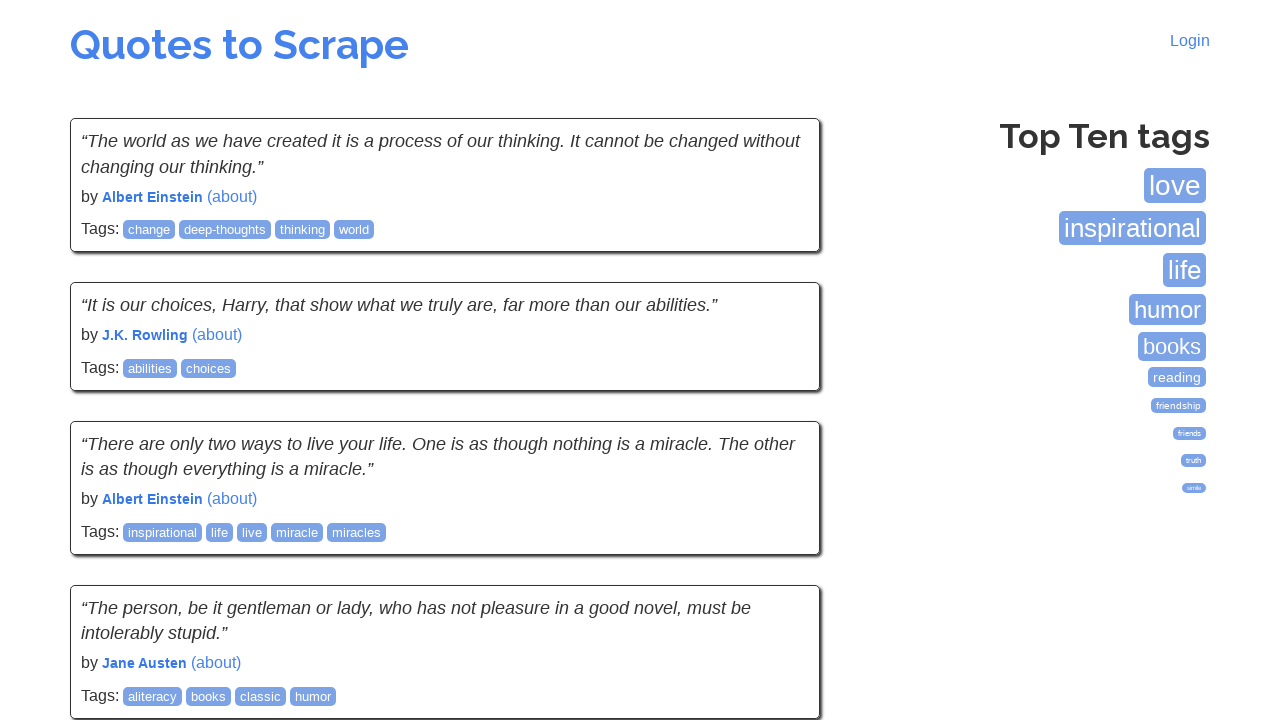

Checked for next page button (found: True)
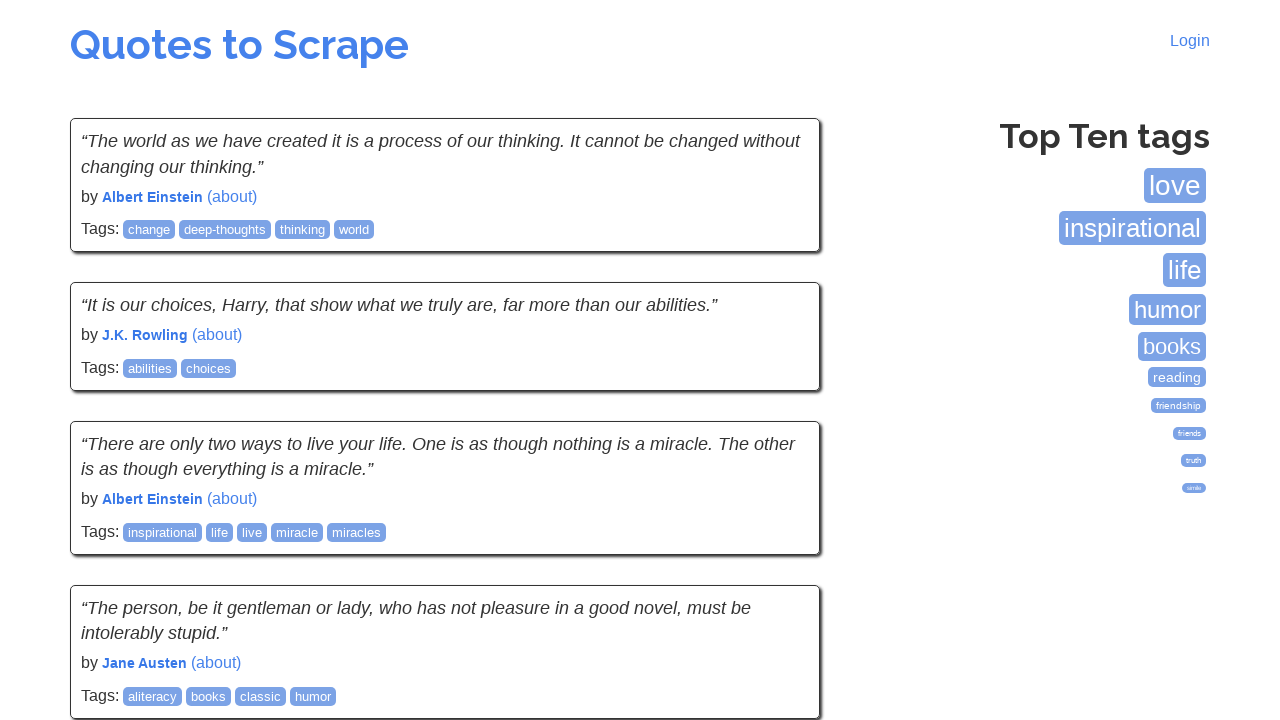

Scrolled next button into view
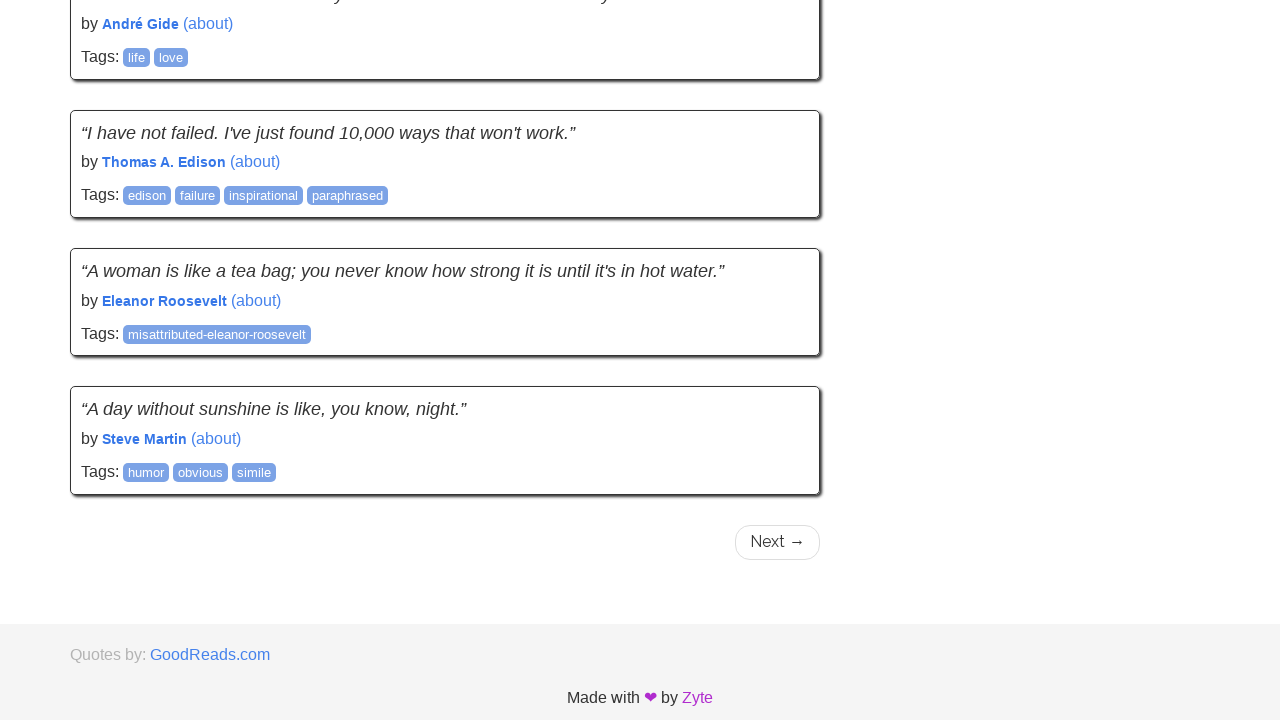

Clicked next page button at (778, 542) on li.next a
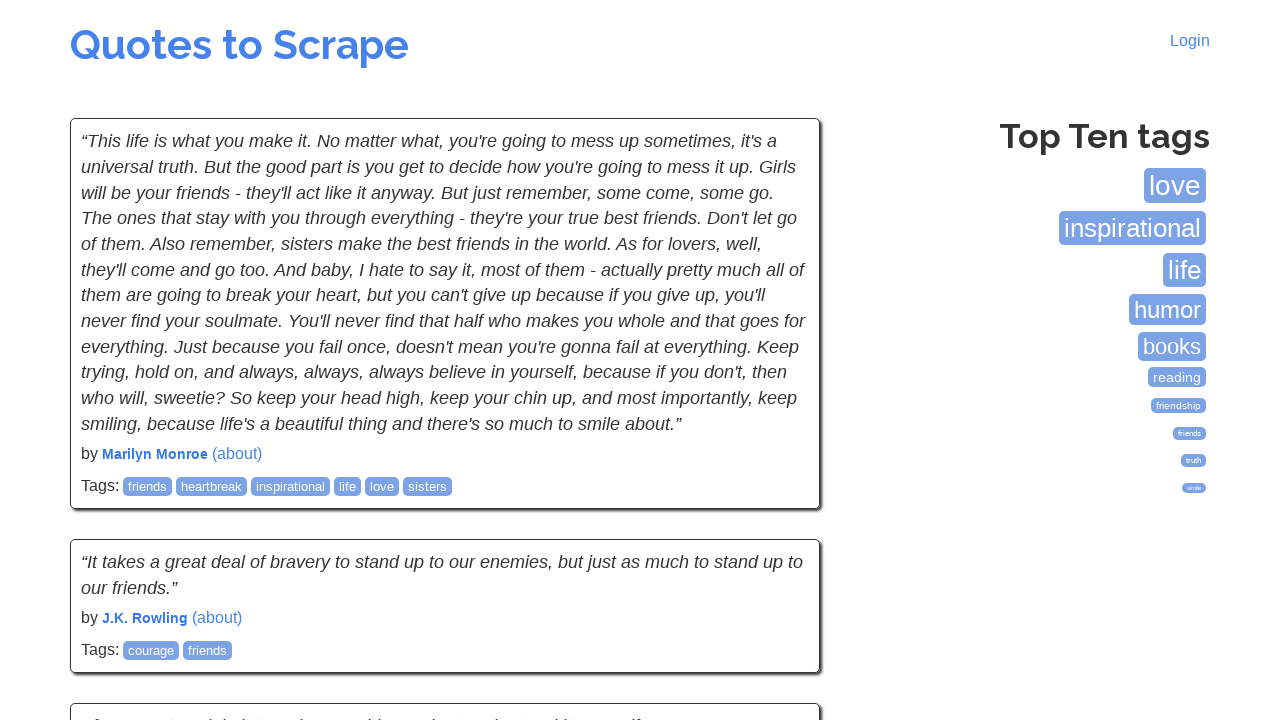

Waited for next page to load (1000ms timeout)
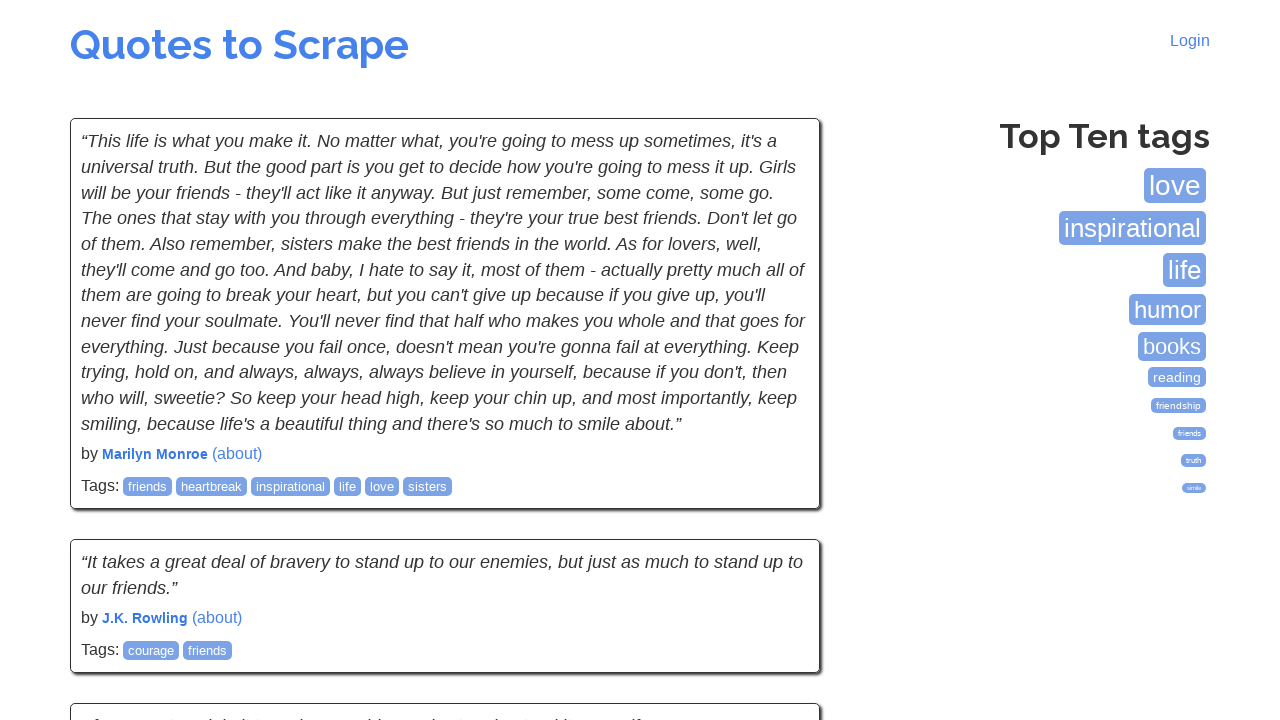

Located and counted 10 quotes on current page
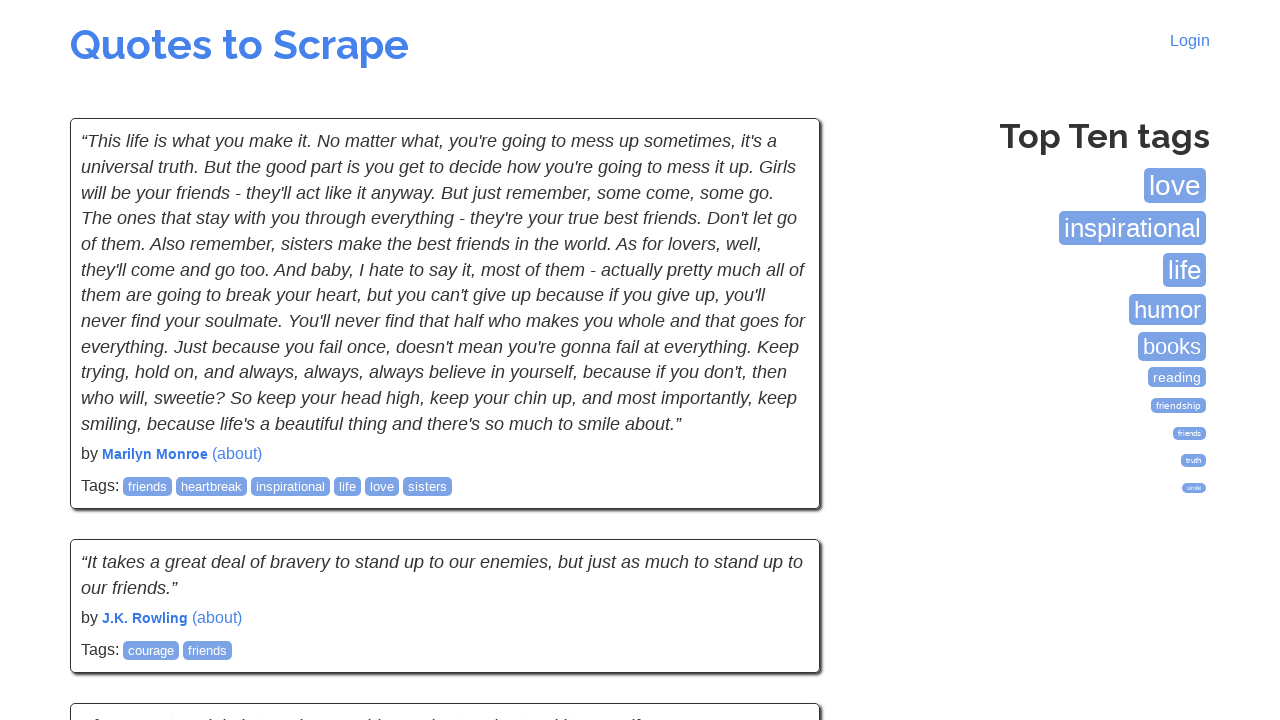

Located and counted 10 authors on current page
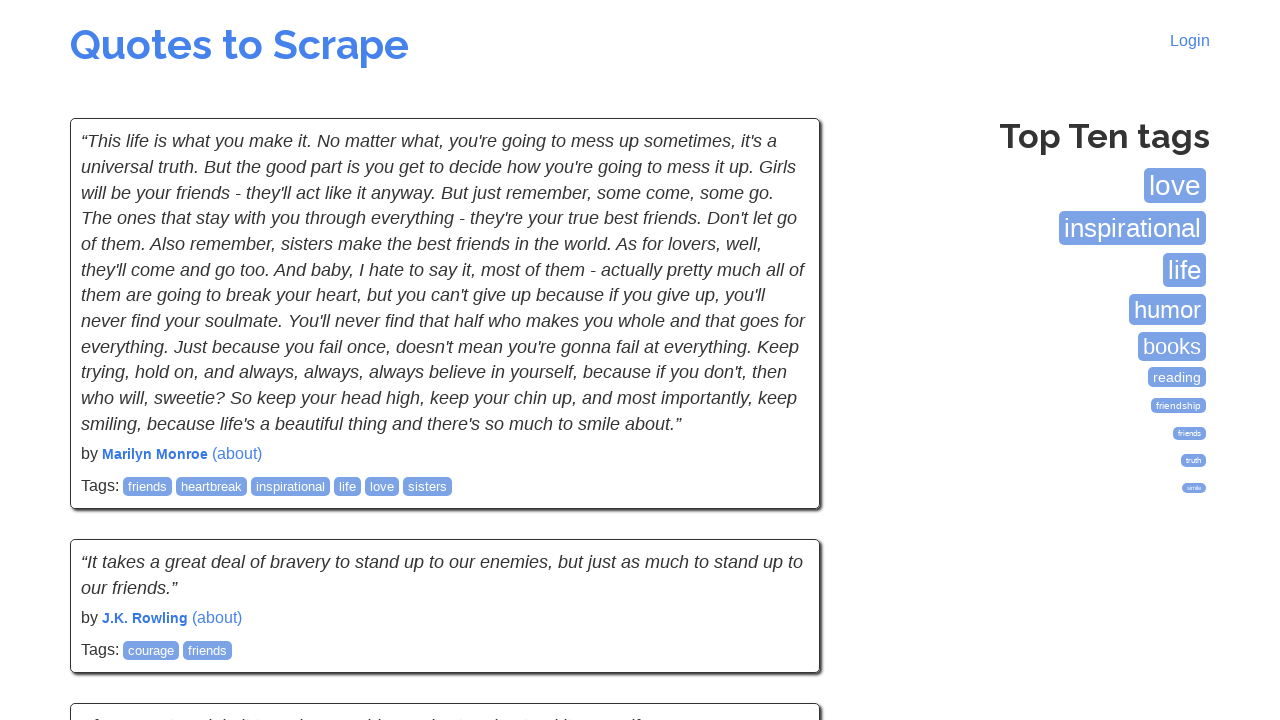

Checked for next page button (found: True)
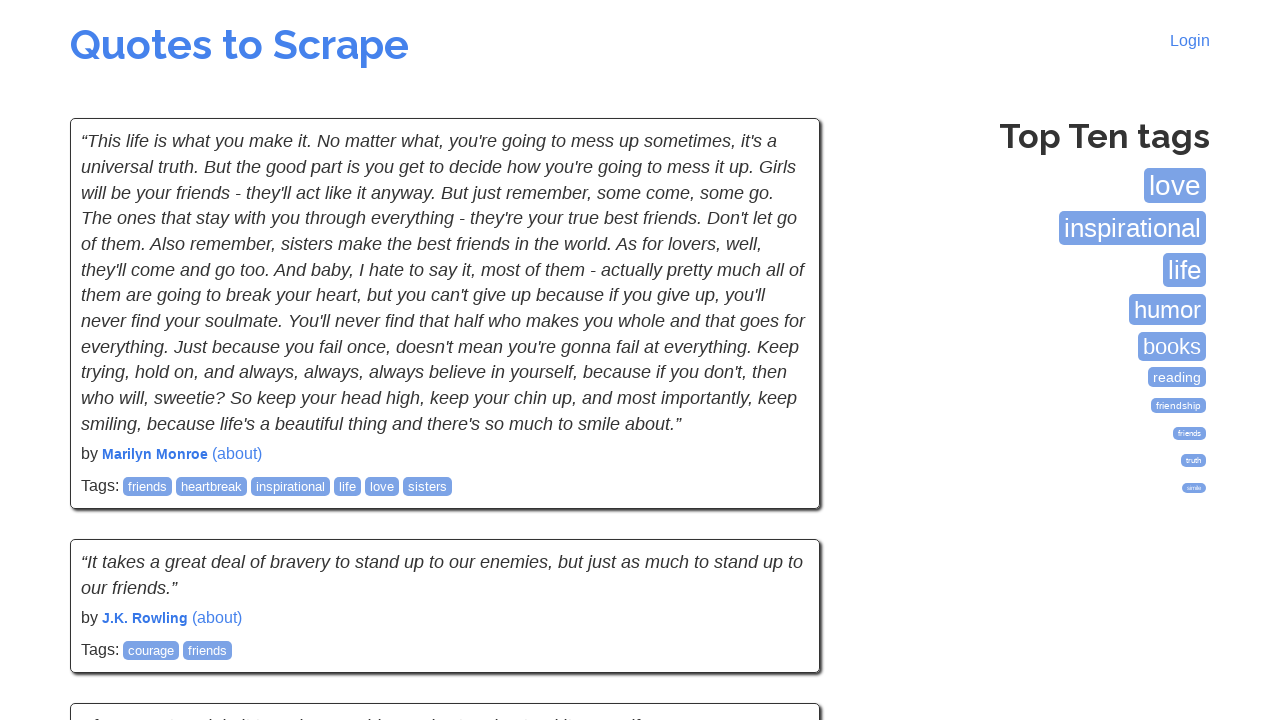

Scrolled next button into view
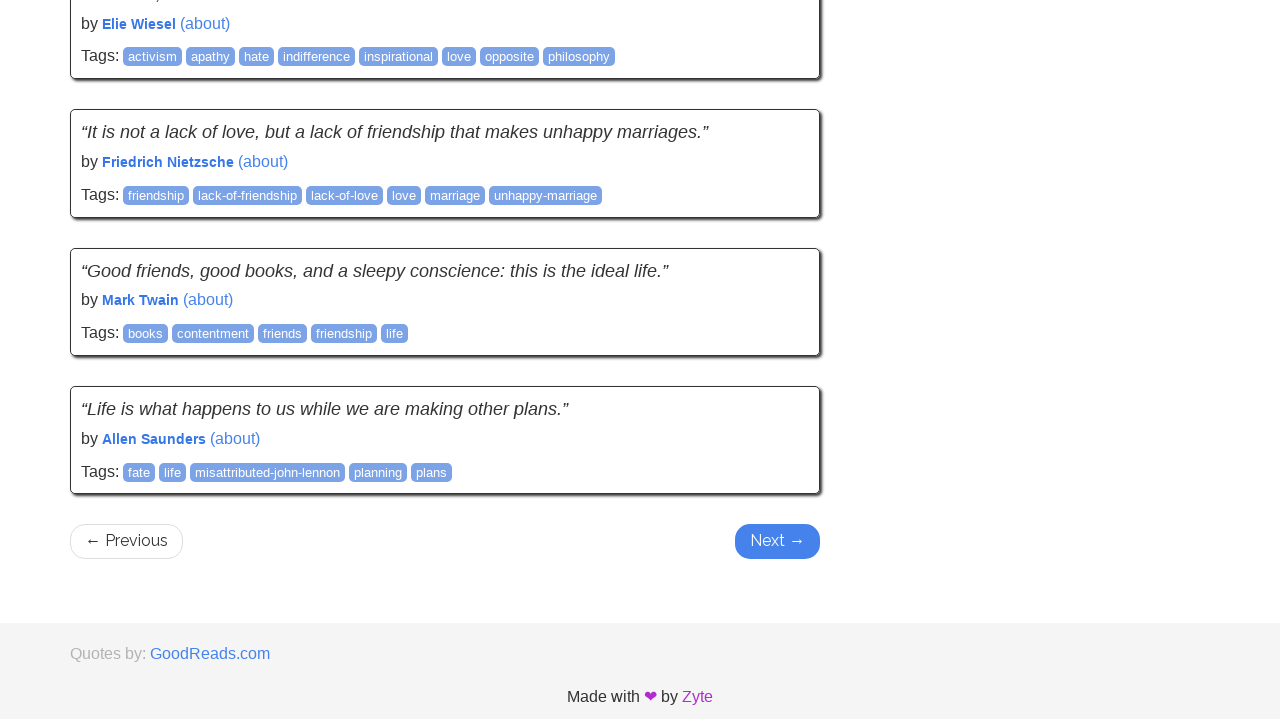

Clicked next page button at (778, 542) on li.next a
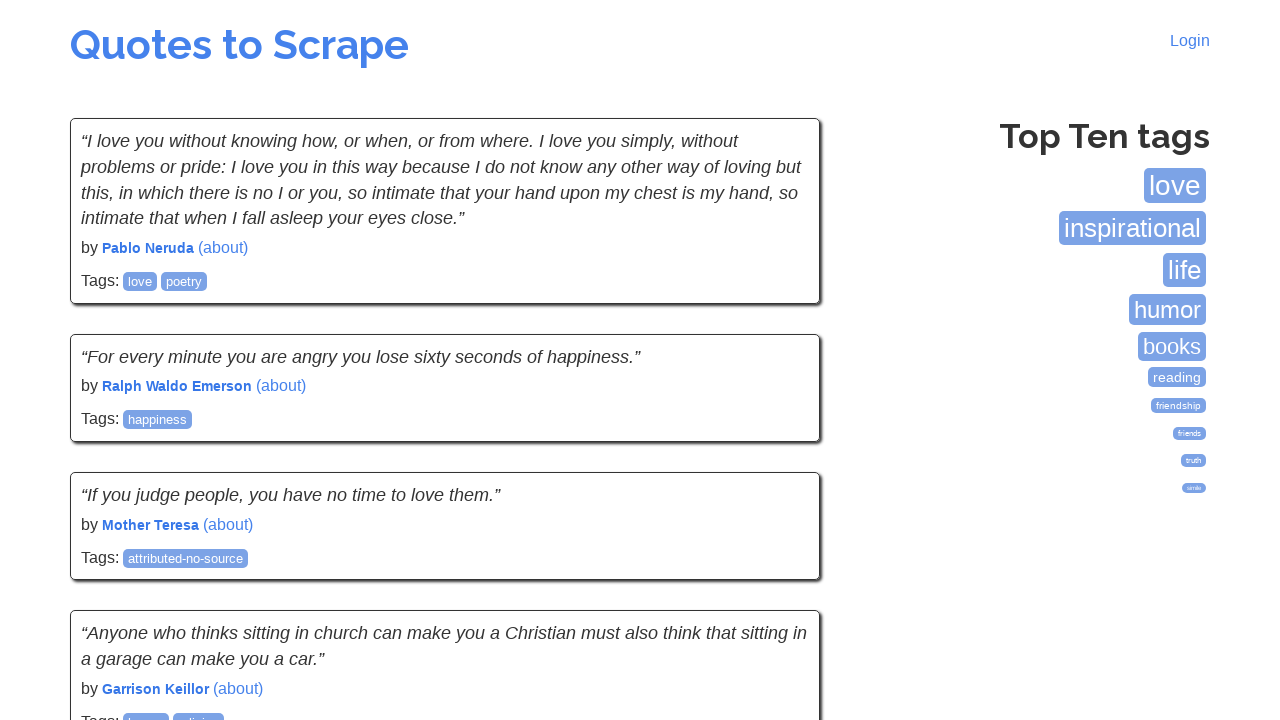

Waited for next page to load (1000ms timeout)
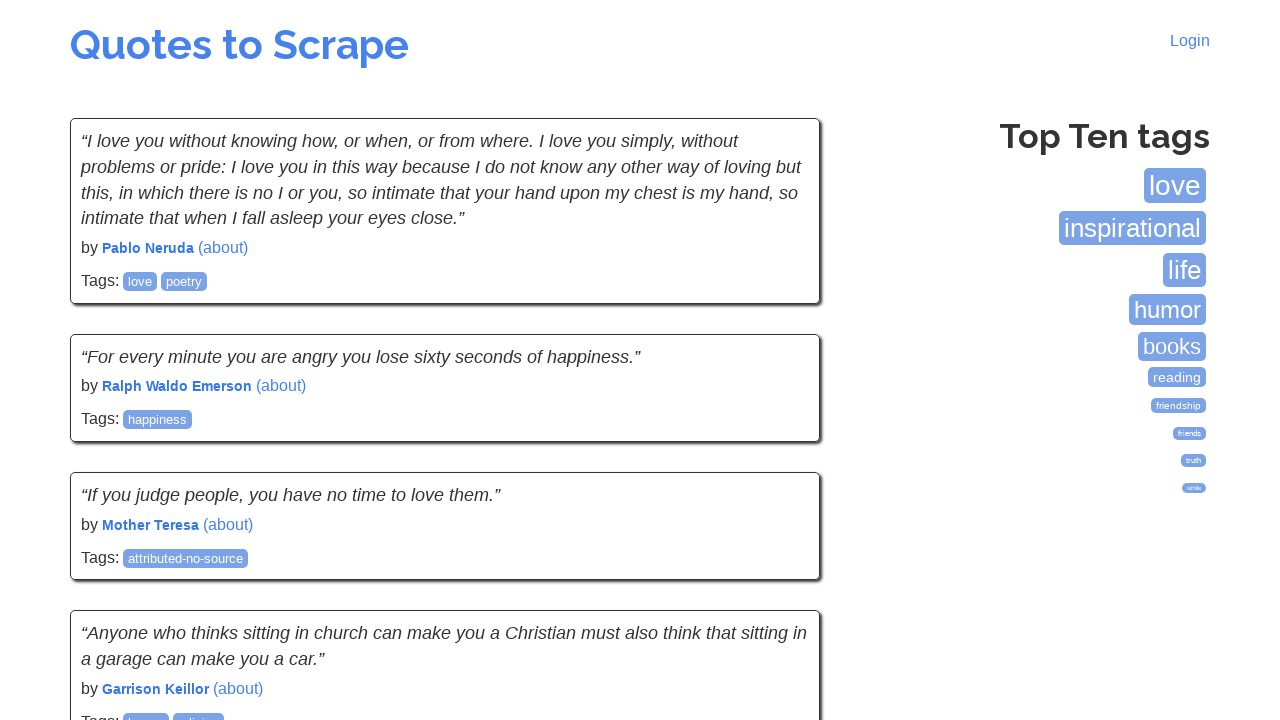

Located and counted 10 quotes on current page
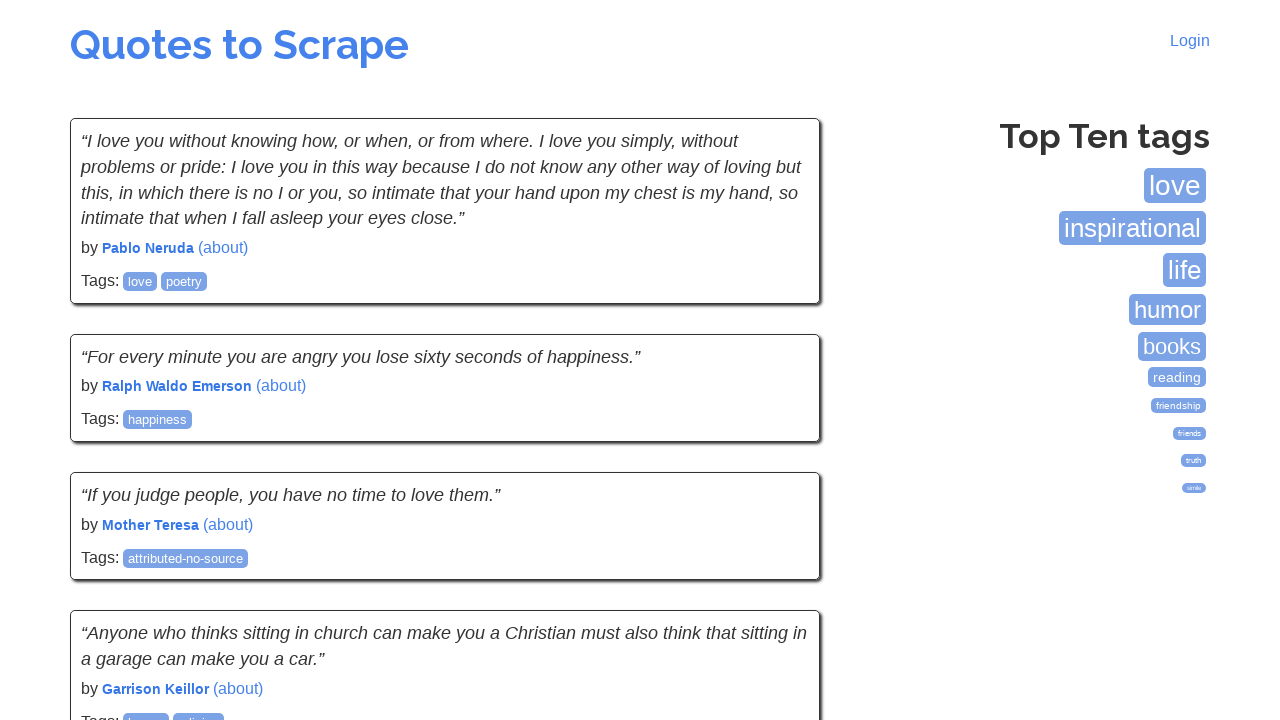

Located and counted 10 authors on current page
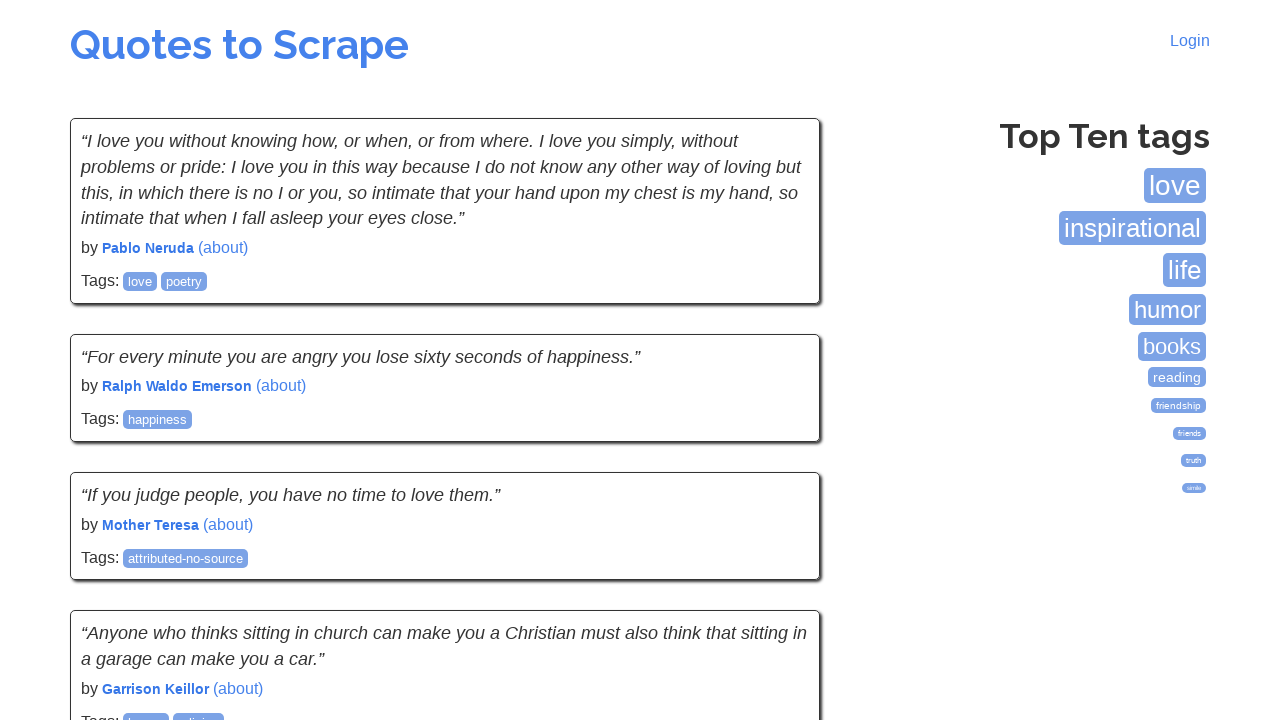

Checked for next page button (found: True)
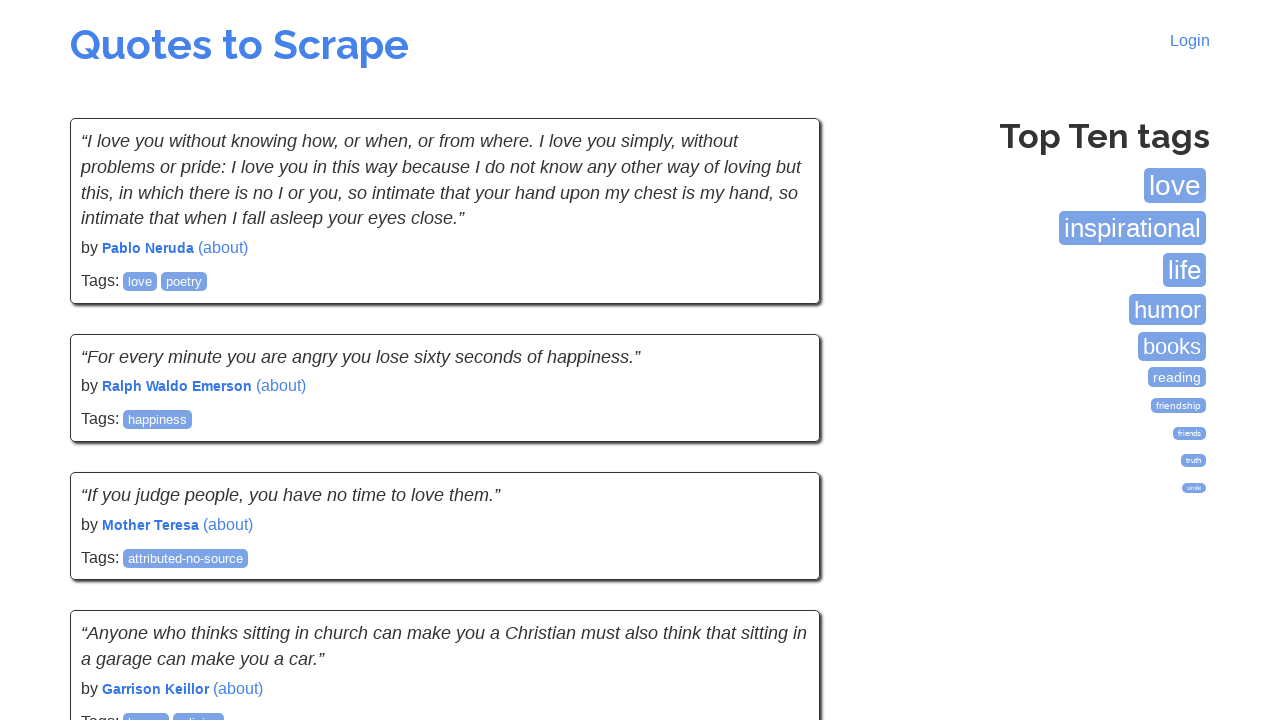

Scrolled next button into view
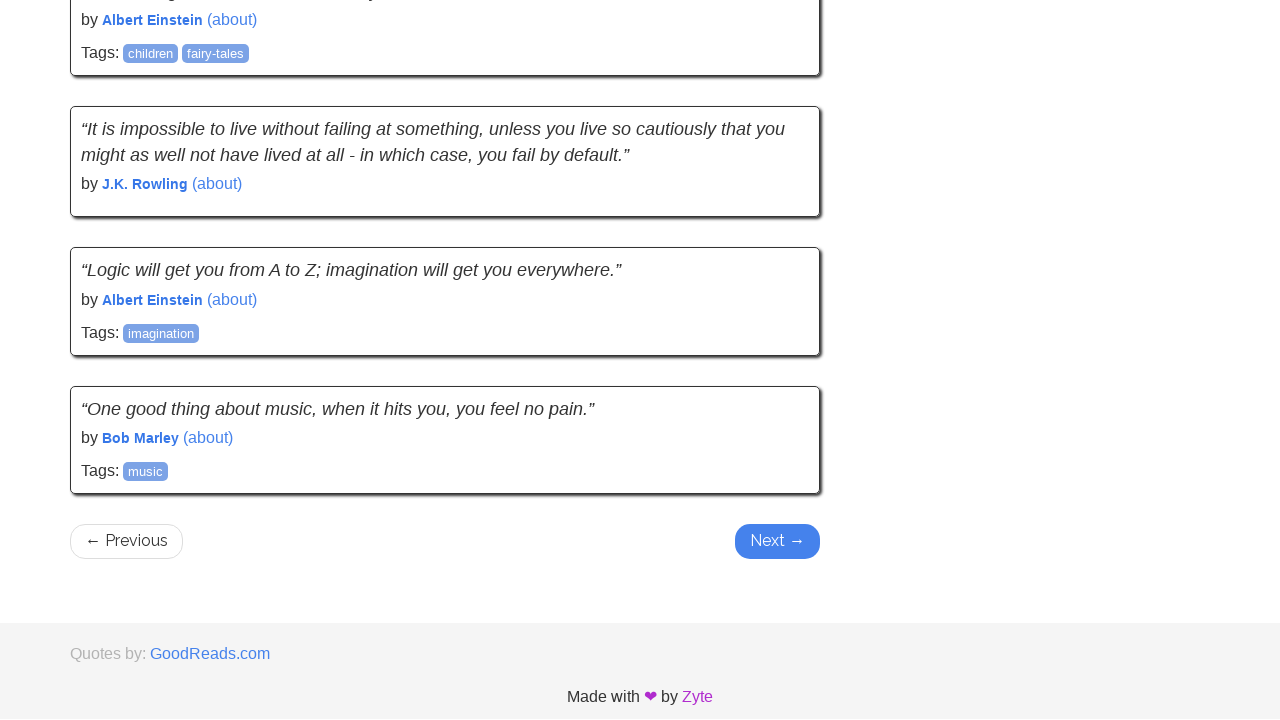

Clicked next page button at (778, 542) on li.next a
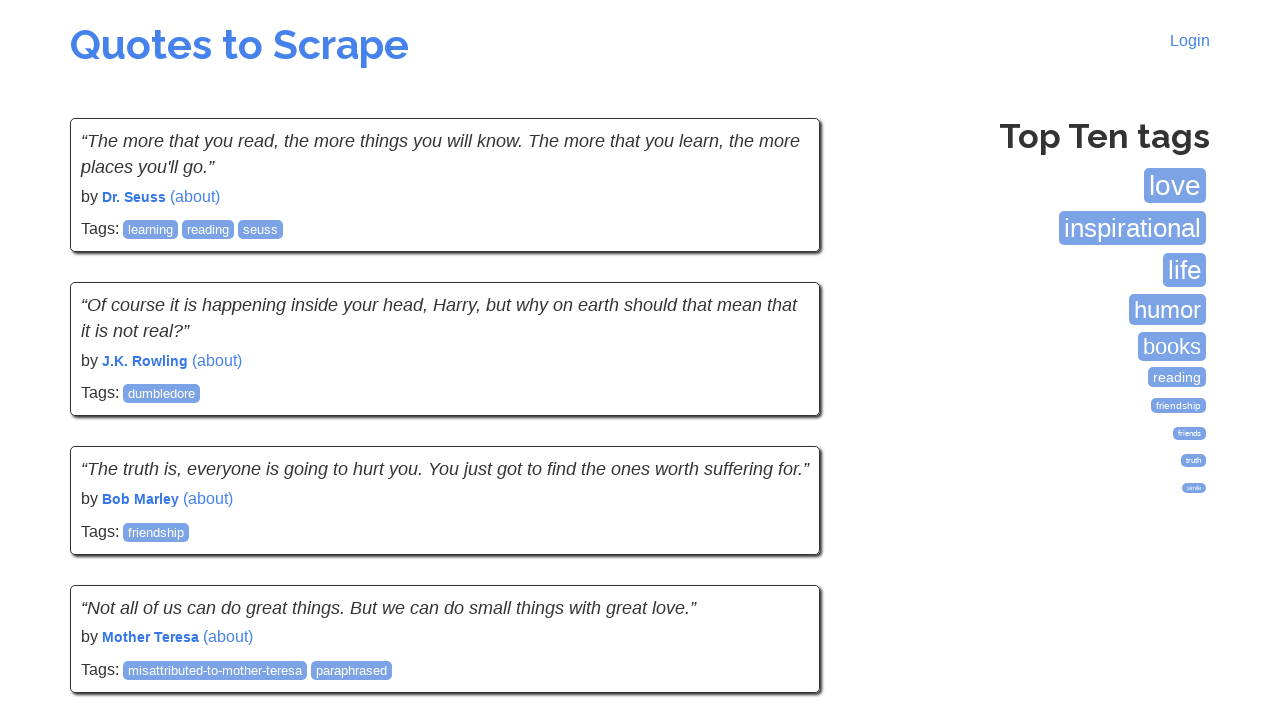

Waited for next page to load (1000ms timeout)
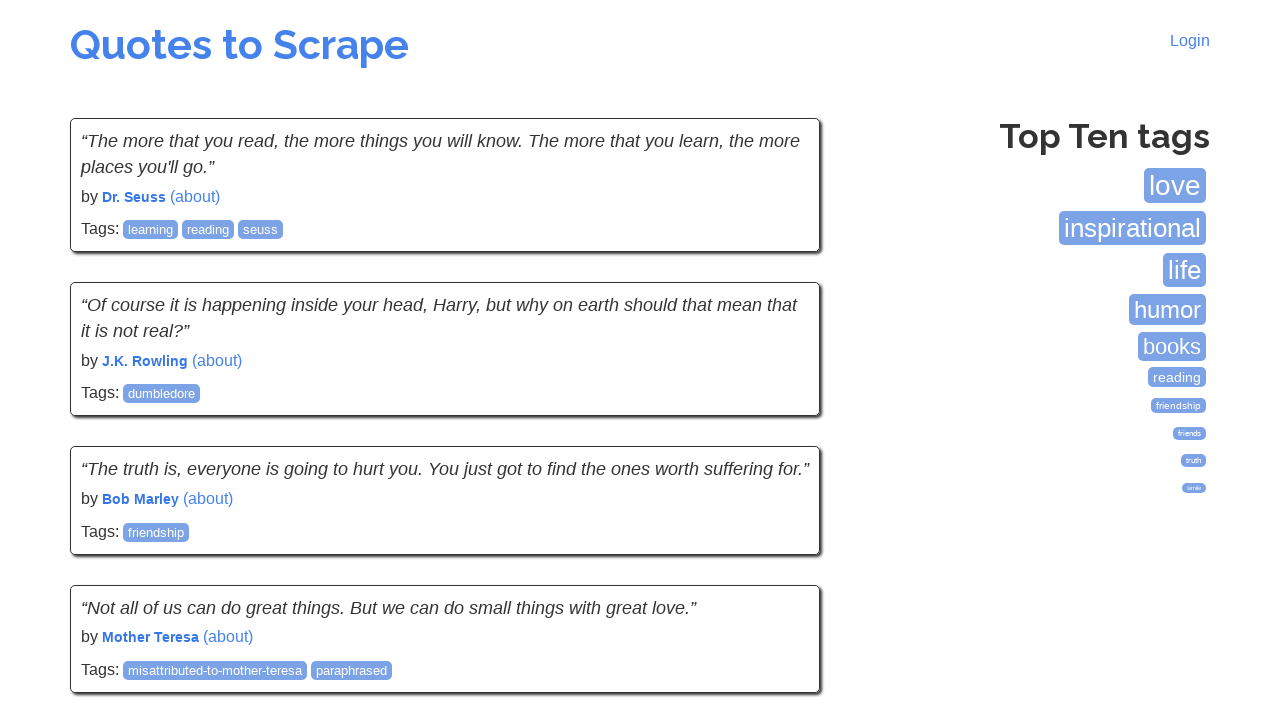

Located and counted 10 quotes on current page
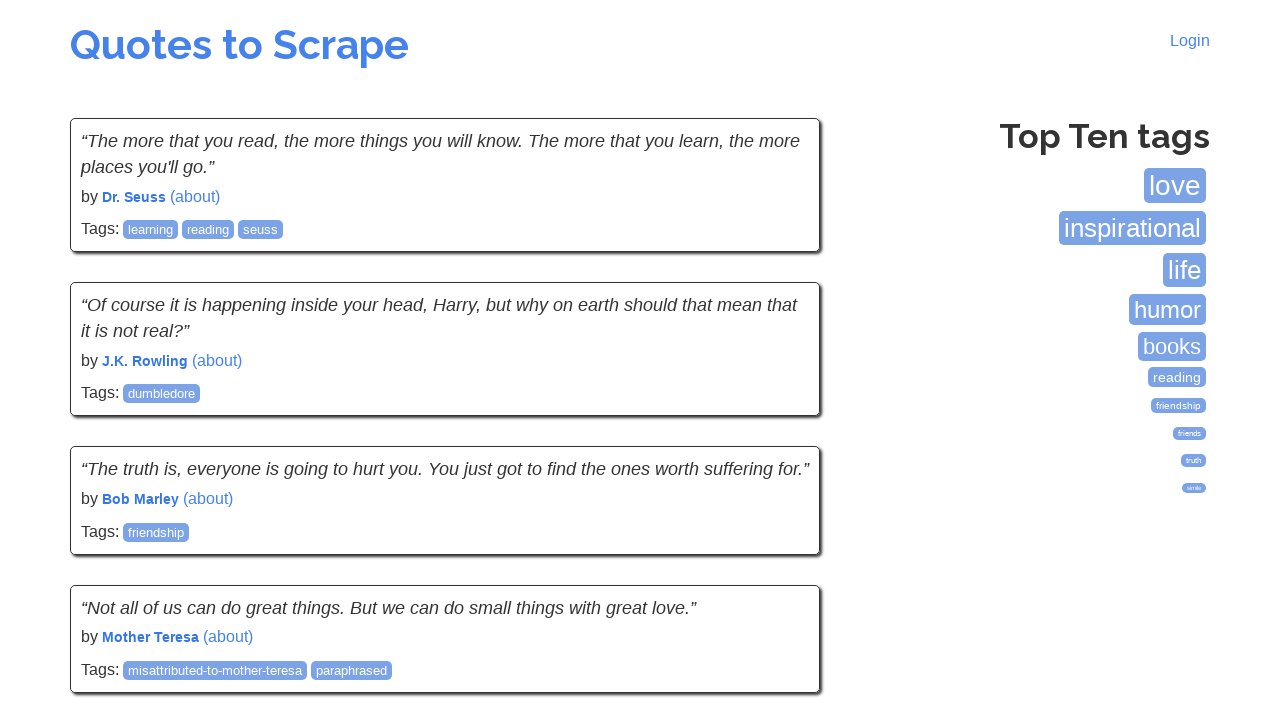

Located and counted 10 authors on current page
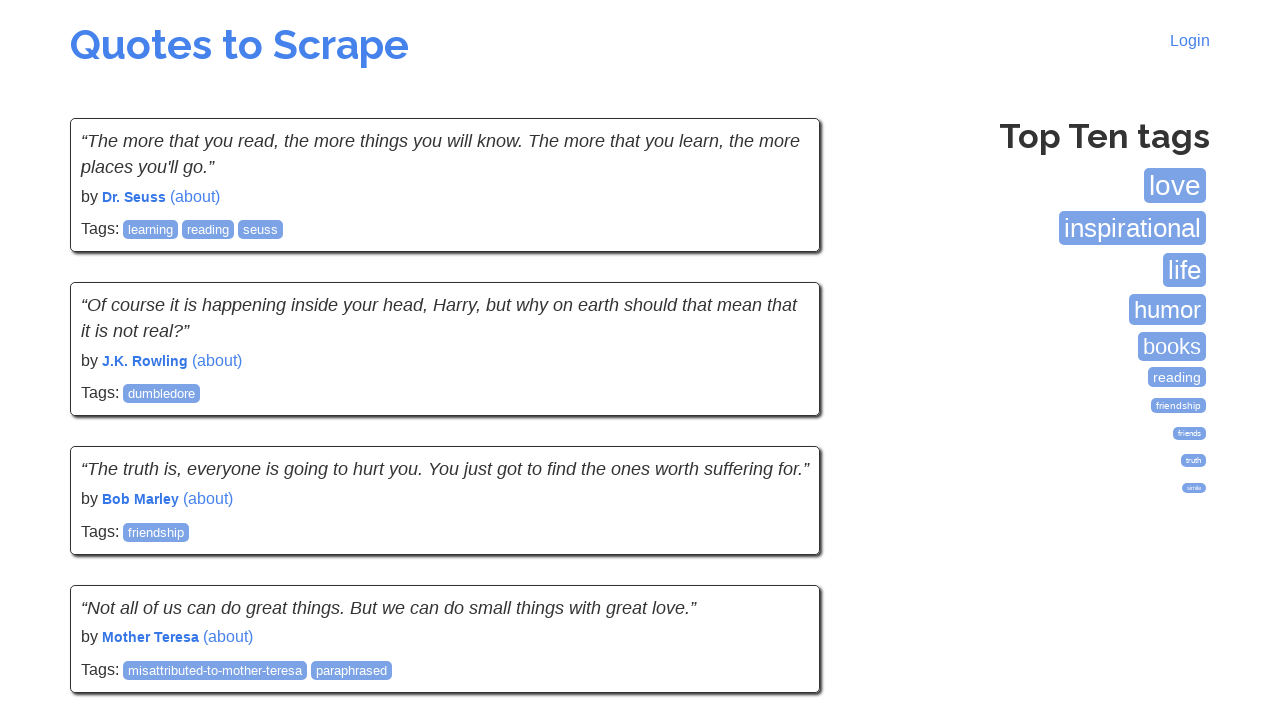

Checked for next page button (found: True)
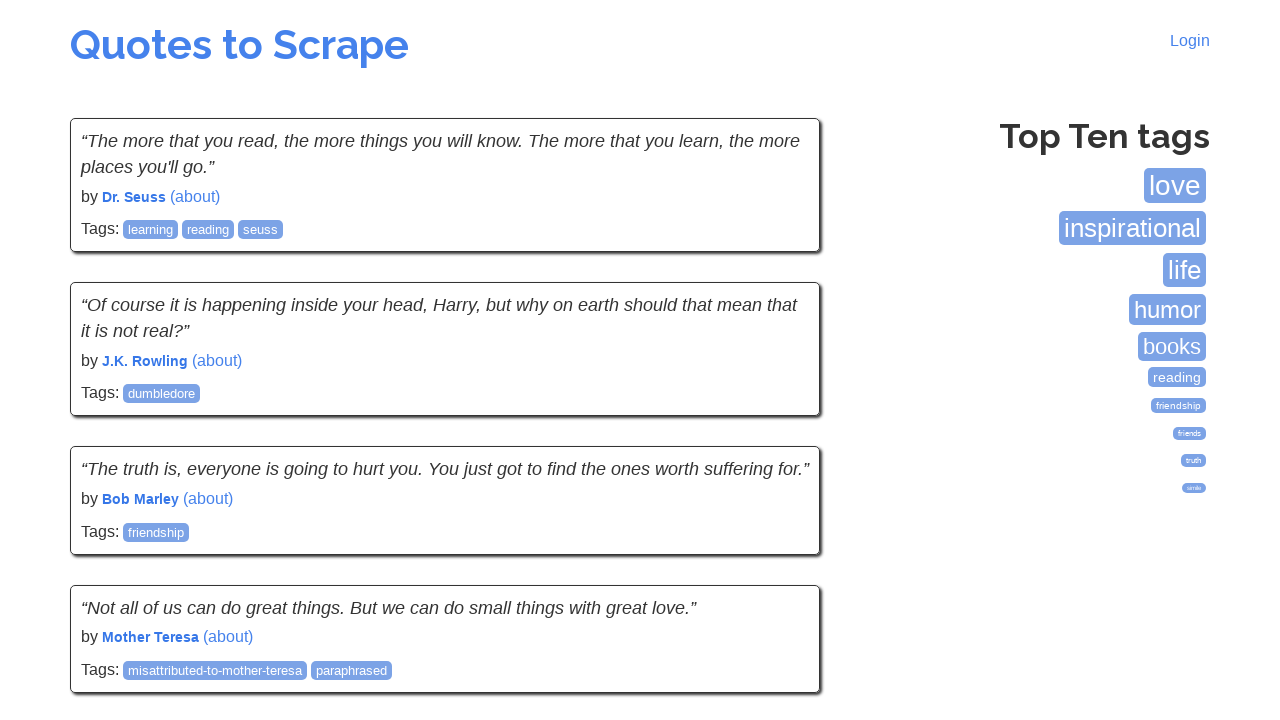

Scrolled next button into view
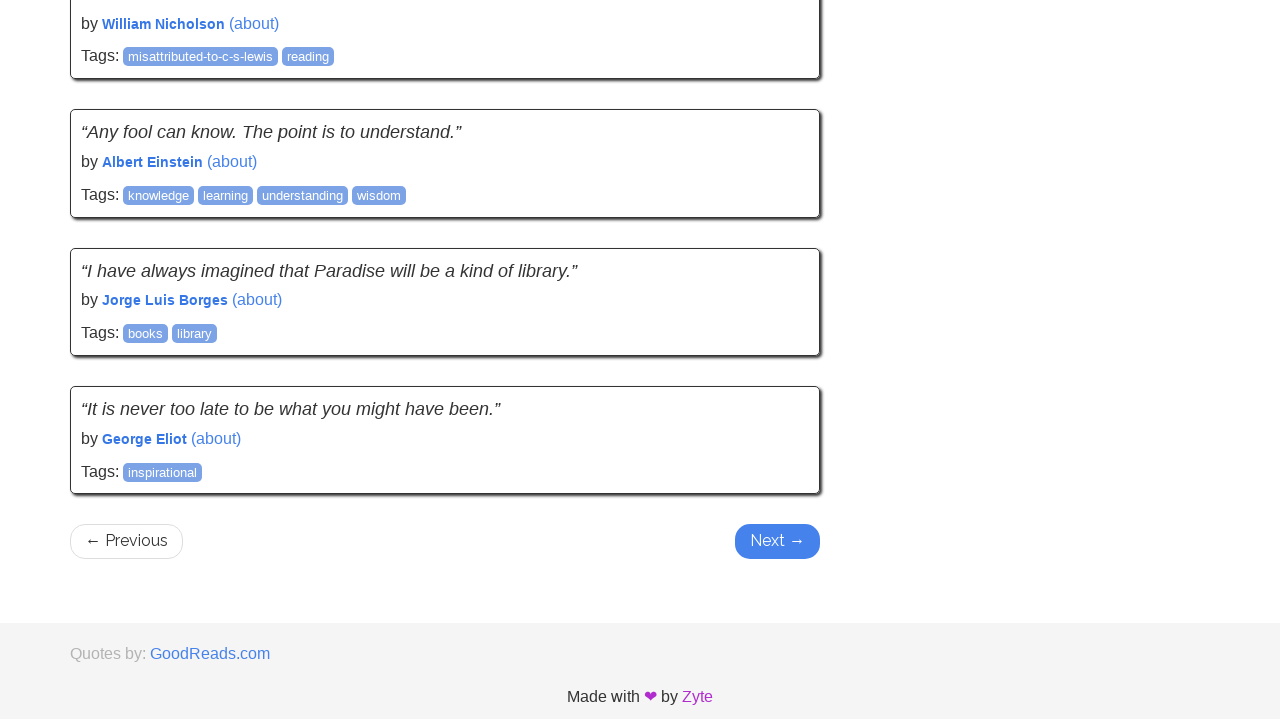

Clicked next page button at (778, 542) on li.next a
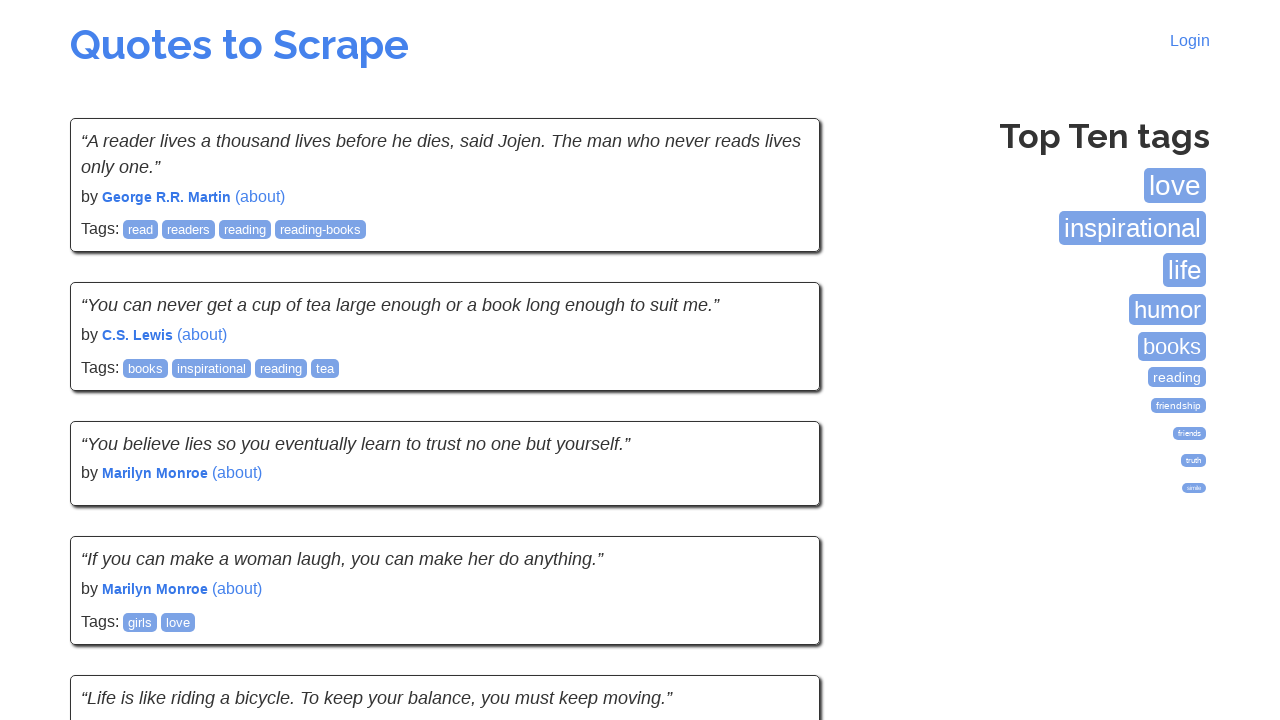

Waited for next page to load (1000ms timeout)
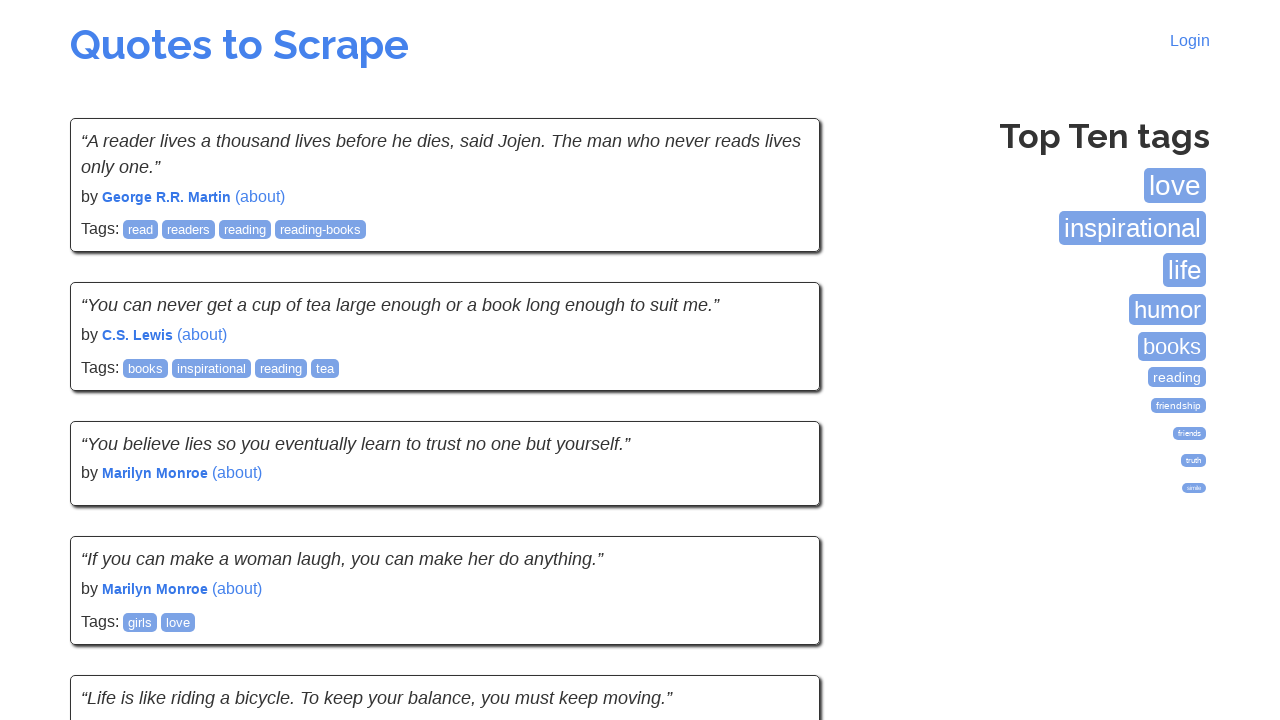

Located and counted 10 quotes on current page
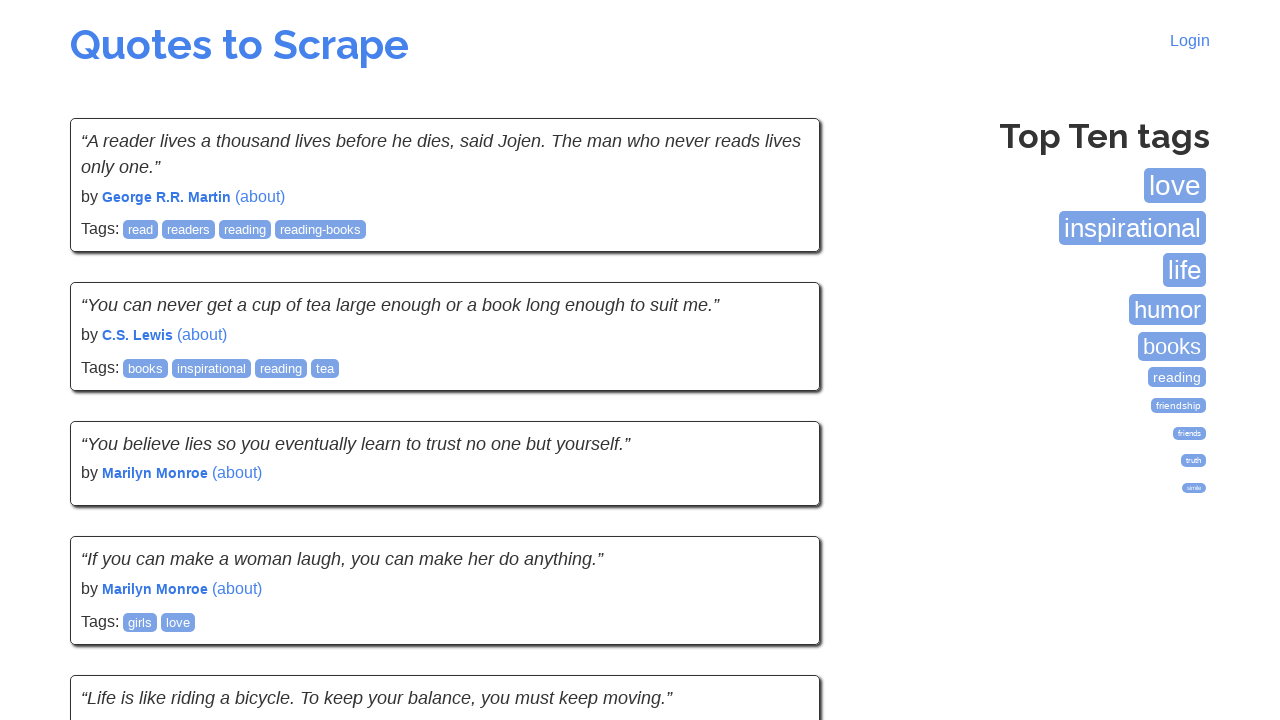

Located and counted 10 authors on current page
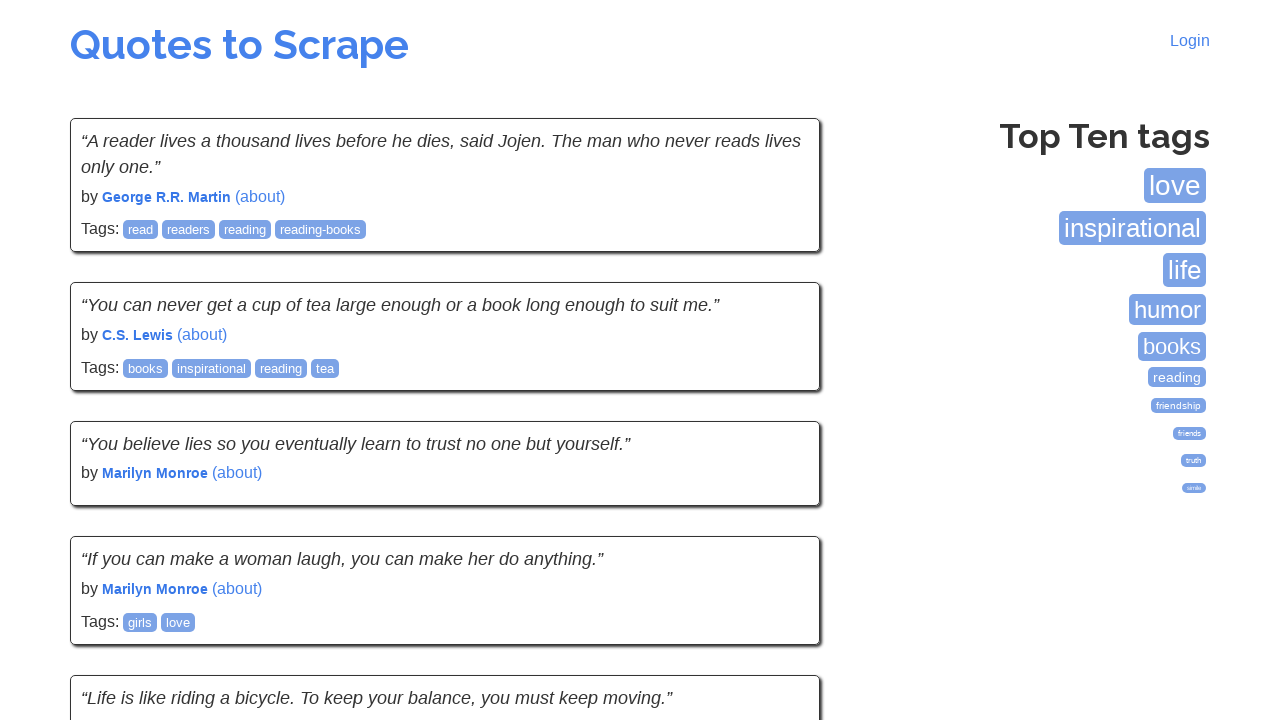

Checked for next page button (found: True)
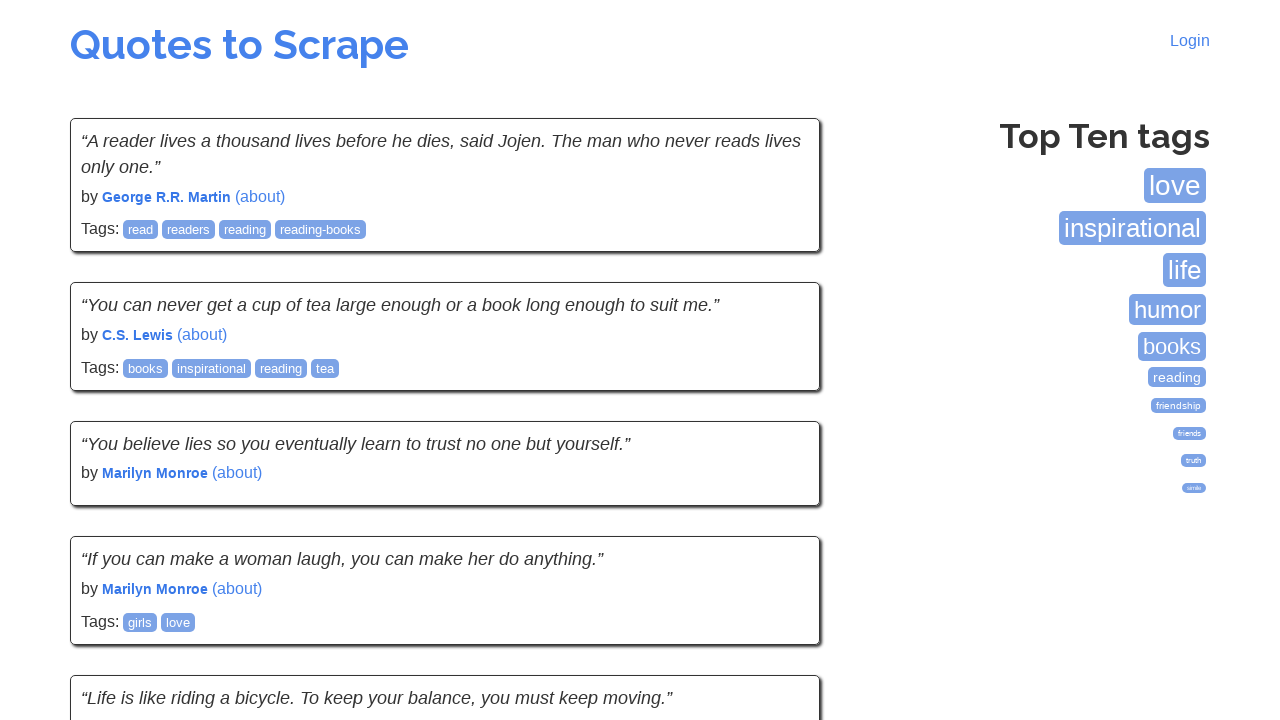

Scrolled next button into view
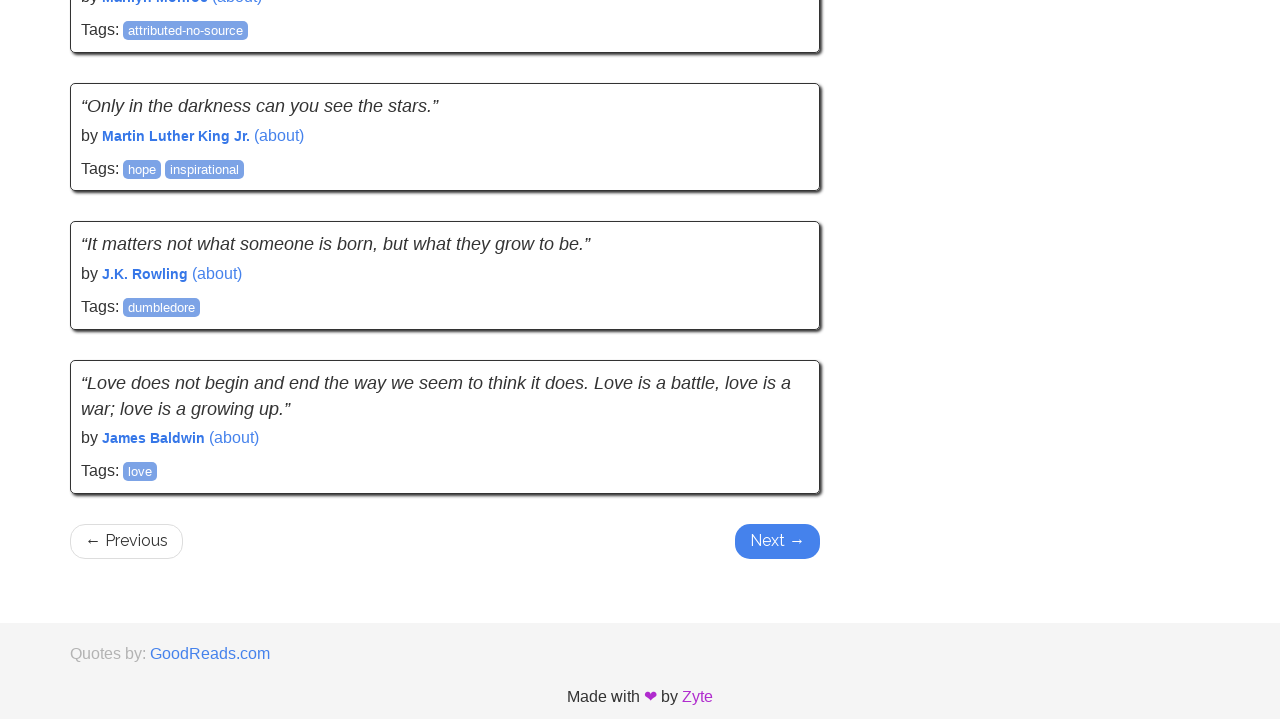

Clicked next page button at (778, 541) on li.next a
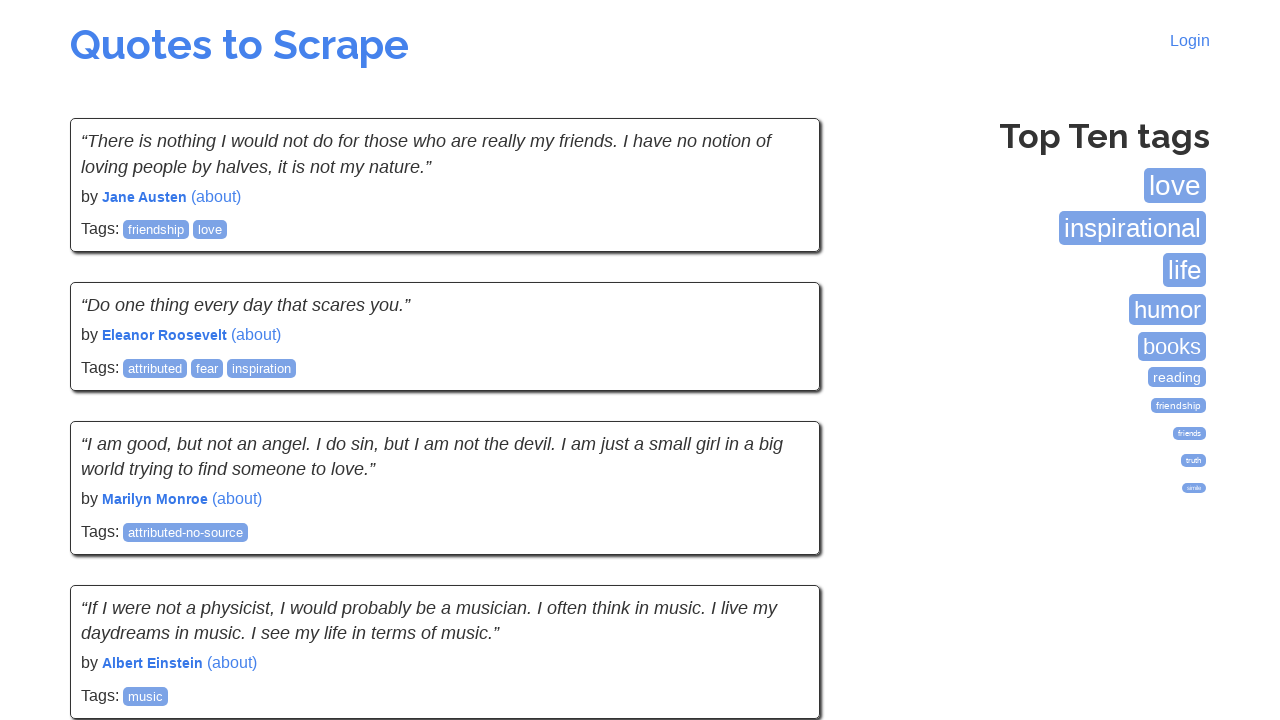

Waited for next page to load (1000ms timeout)
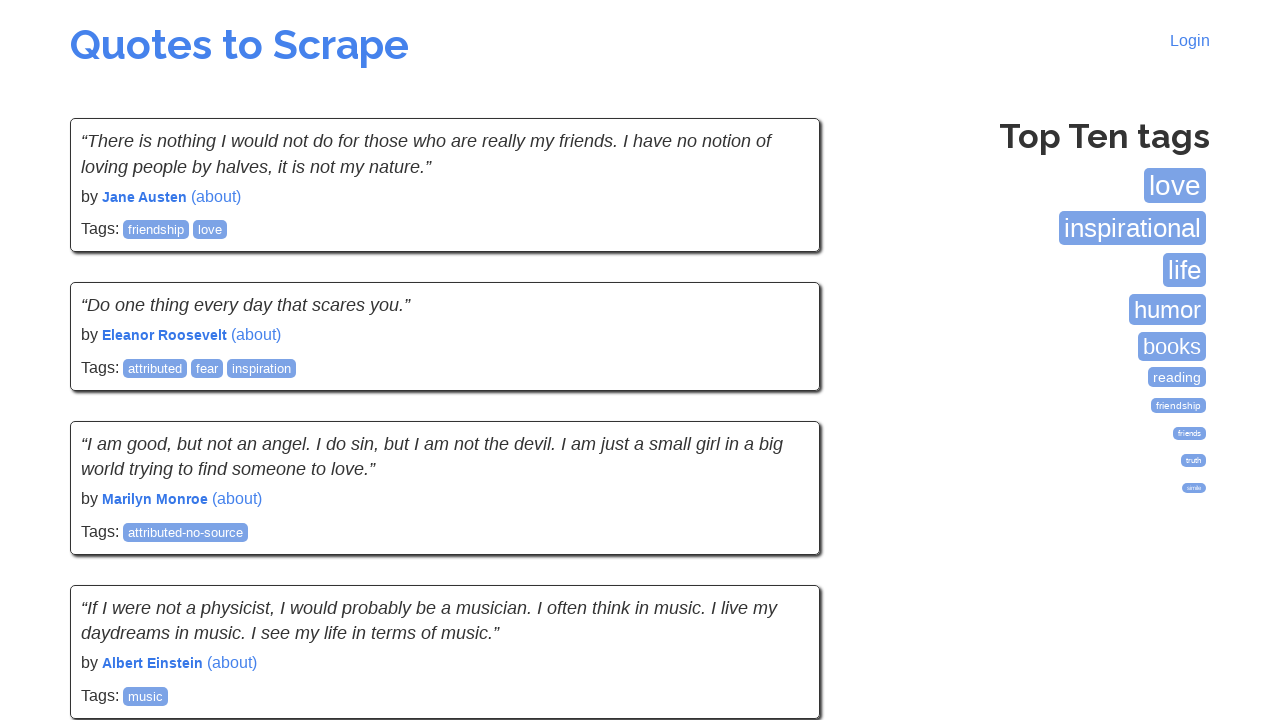

Located and counted 10 quotes on current page
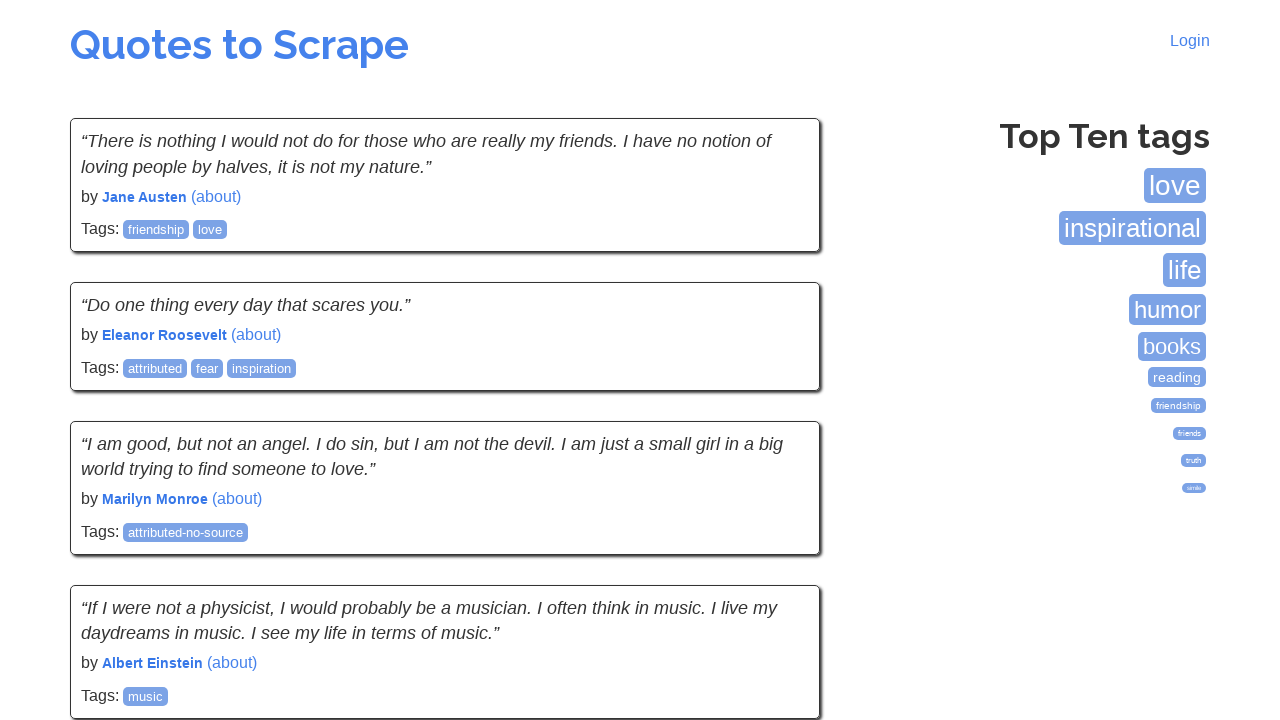

Located and counted 10 authors on current page
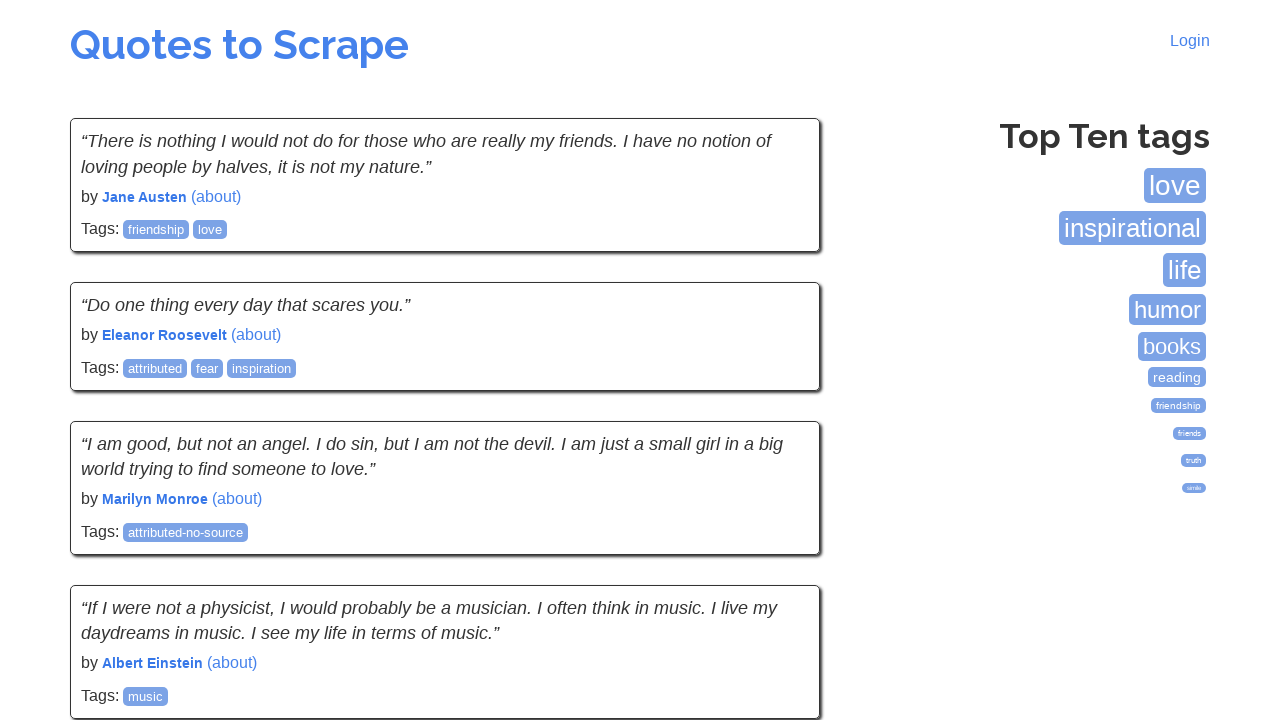

Checked for next page button (found: True)
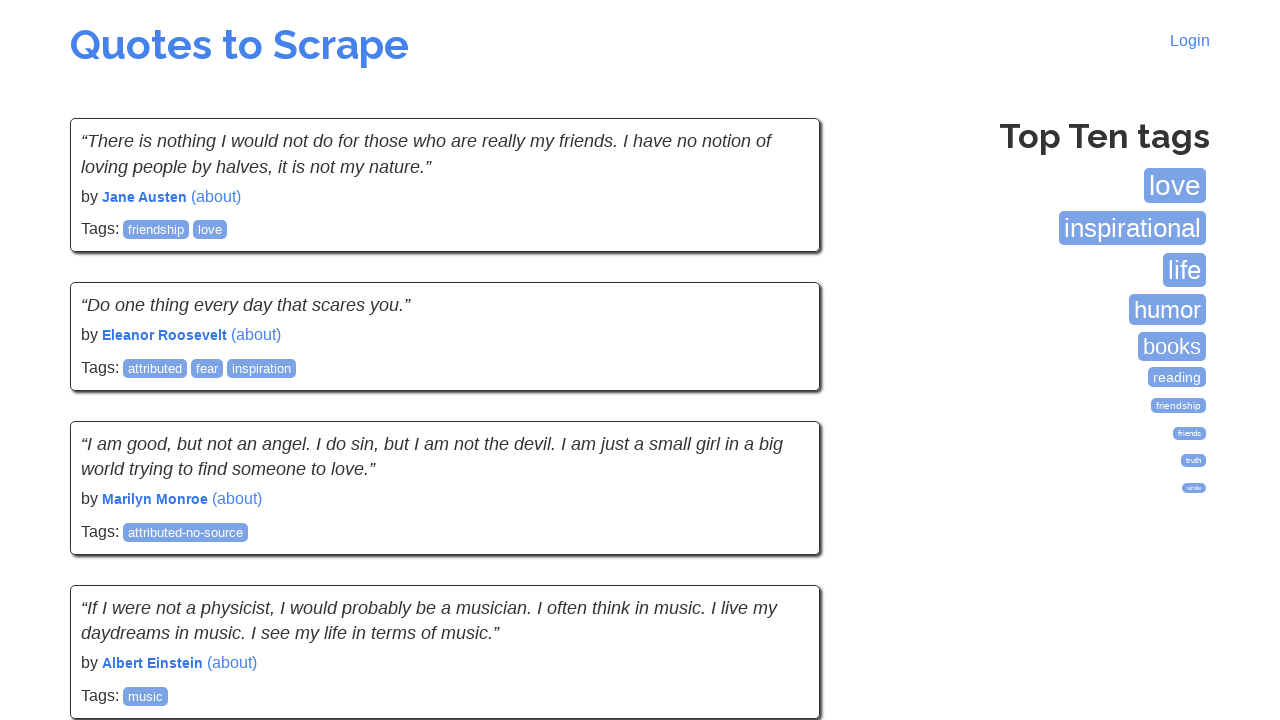

Scrolled next button into view
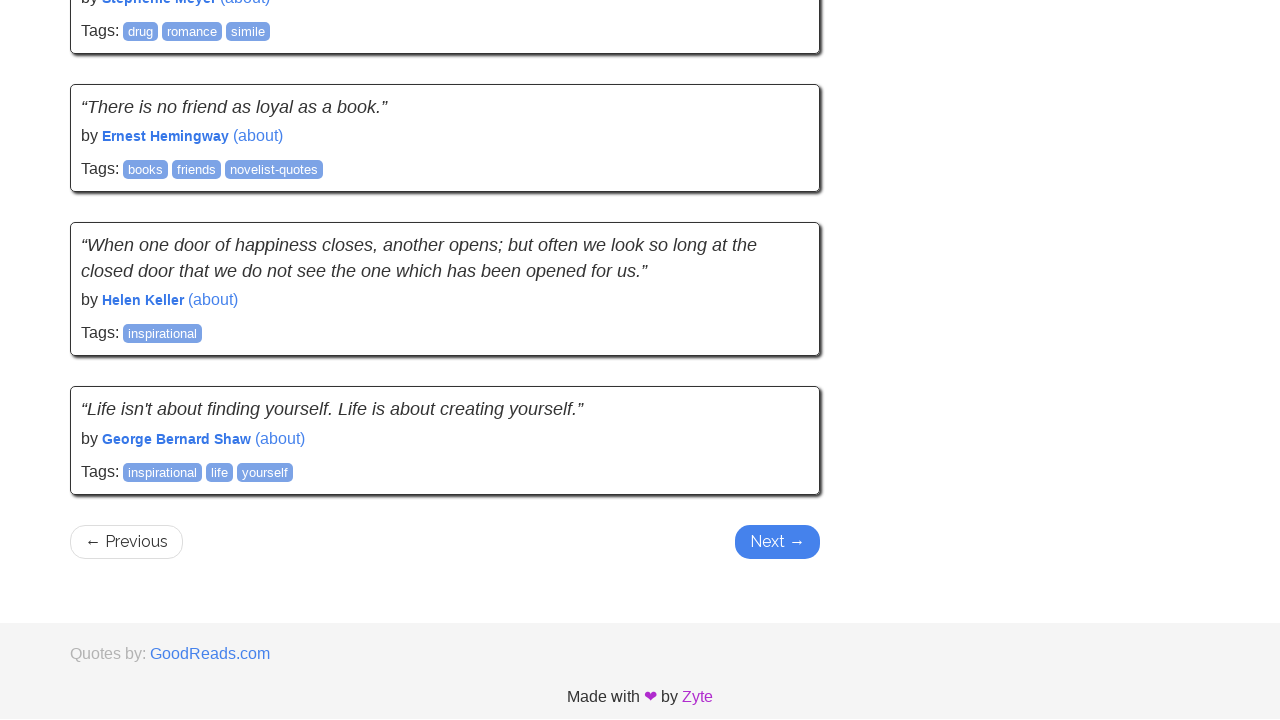

Clicked next page button at (778, 542) on li.next a
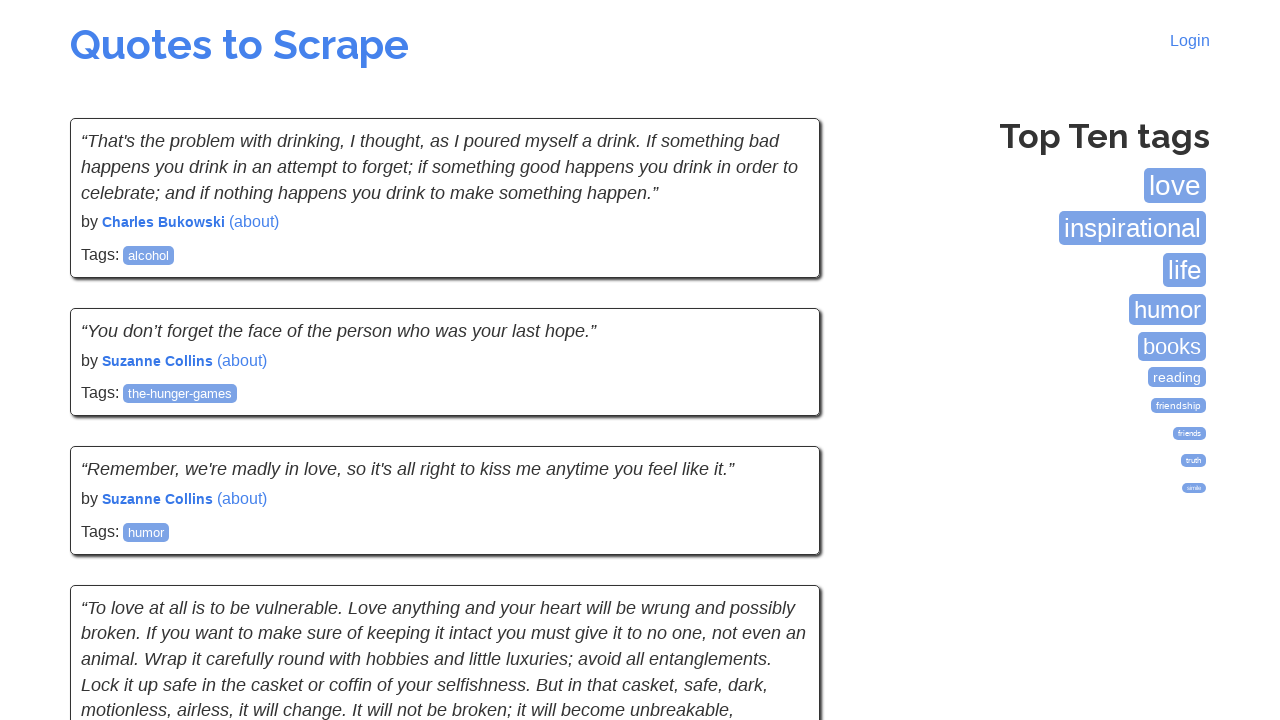

Waited for next page to load (1000ms timeout)
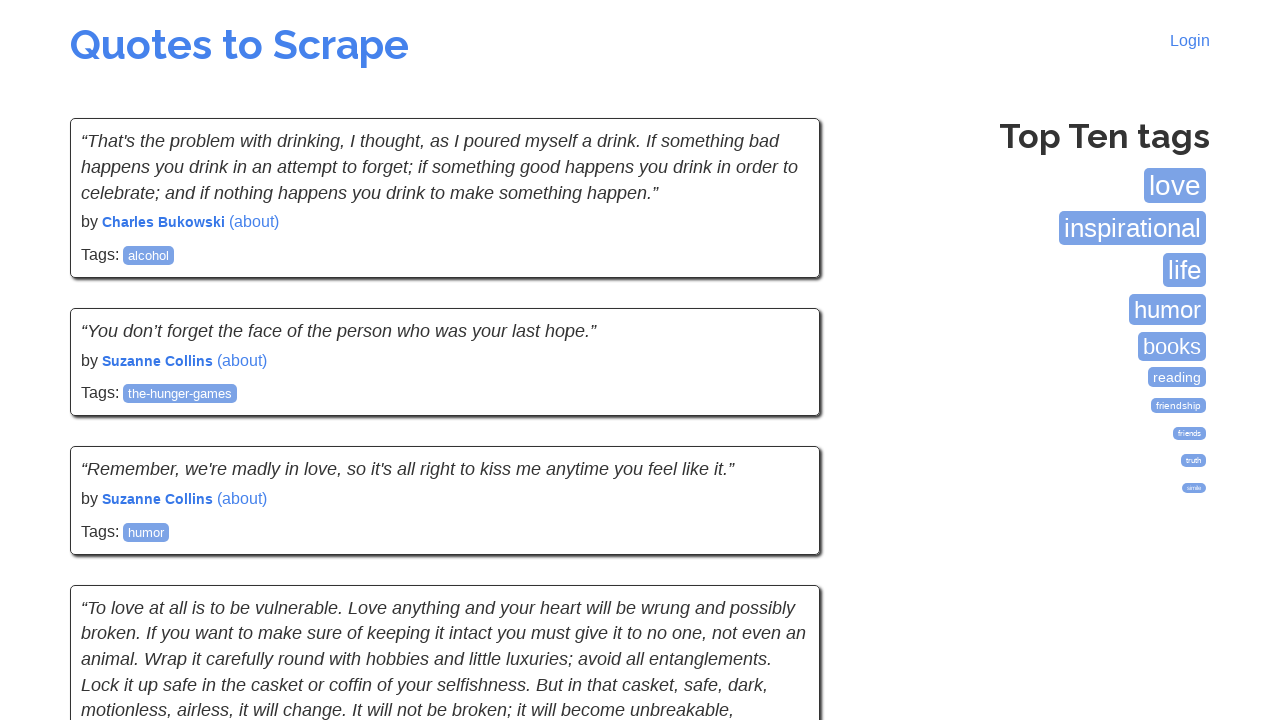

Located and counted 10 quotes on current page
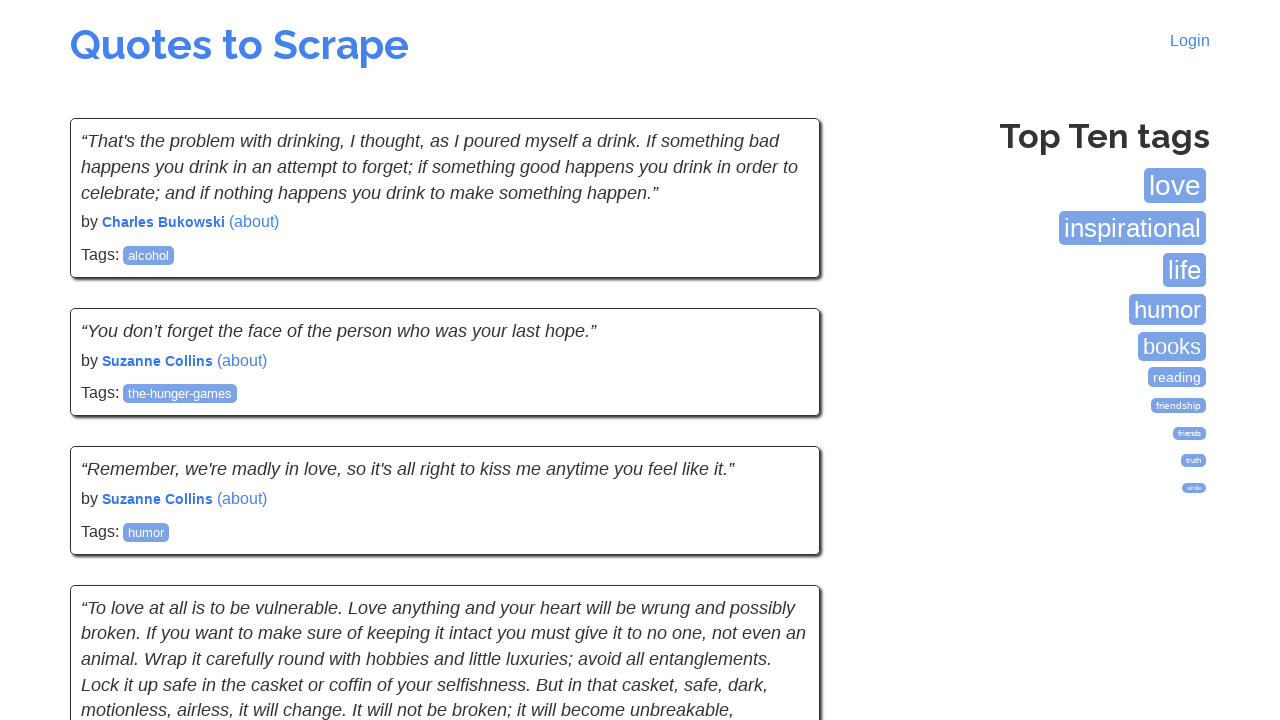

Located and counted 10 authors on current page
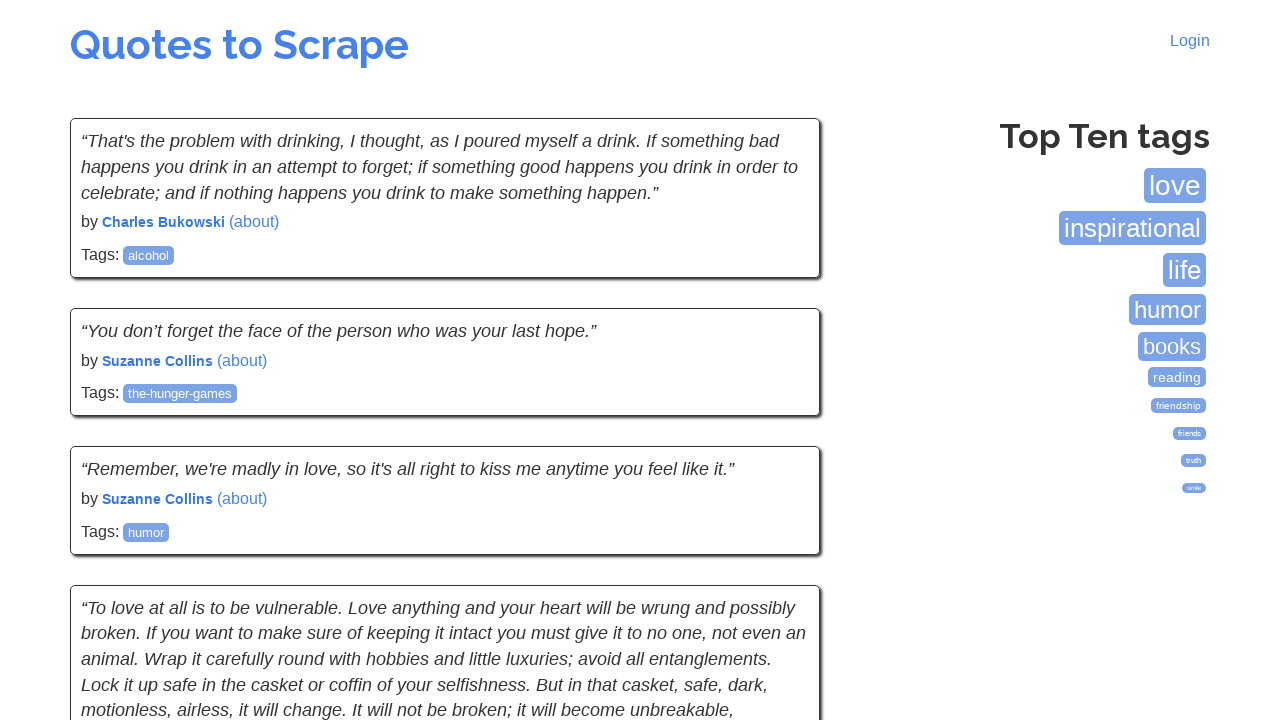

Checked for next page button (found: True)
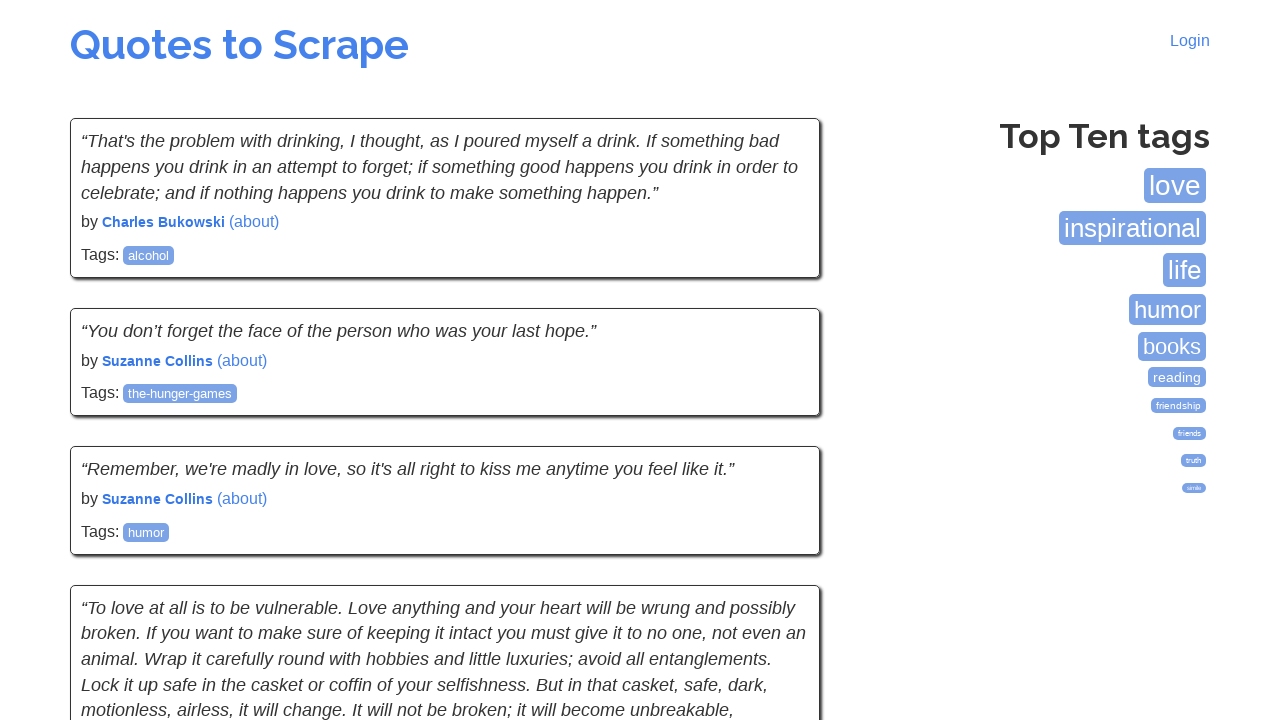

Scrolled next button into view
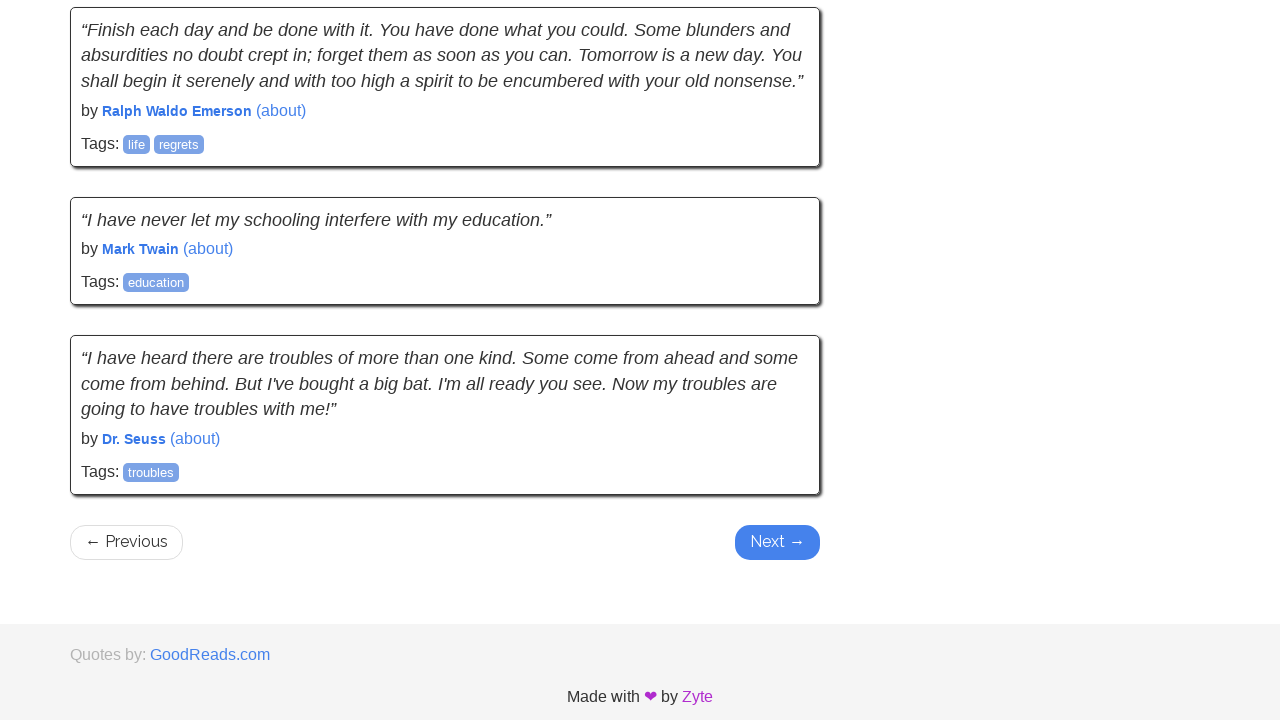

Clicked next page button at (778, 542) on li.next a
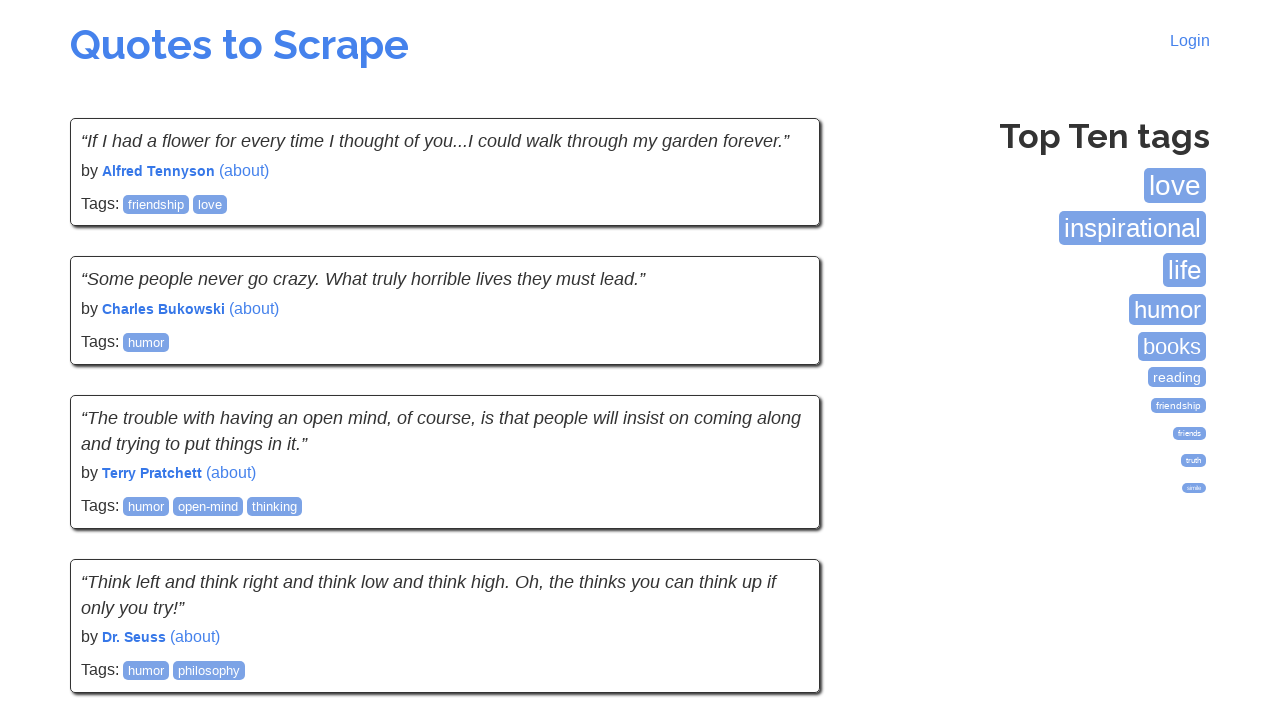

Waited for next page to load (1000ms timeout)
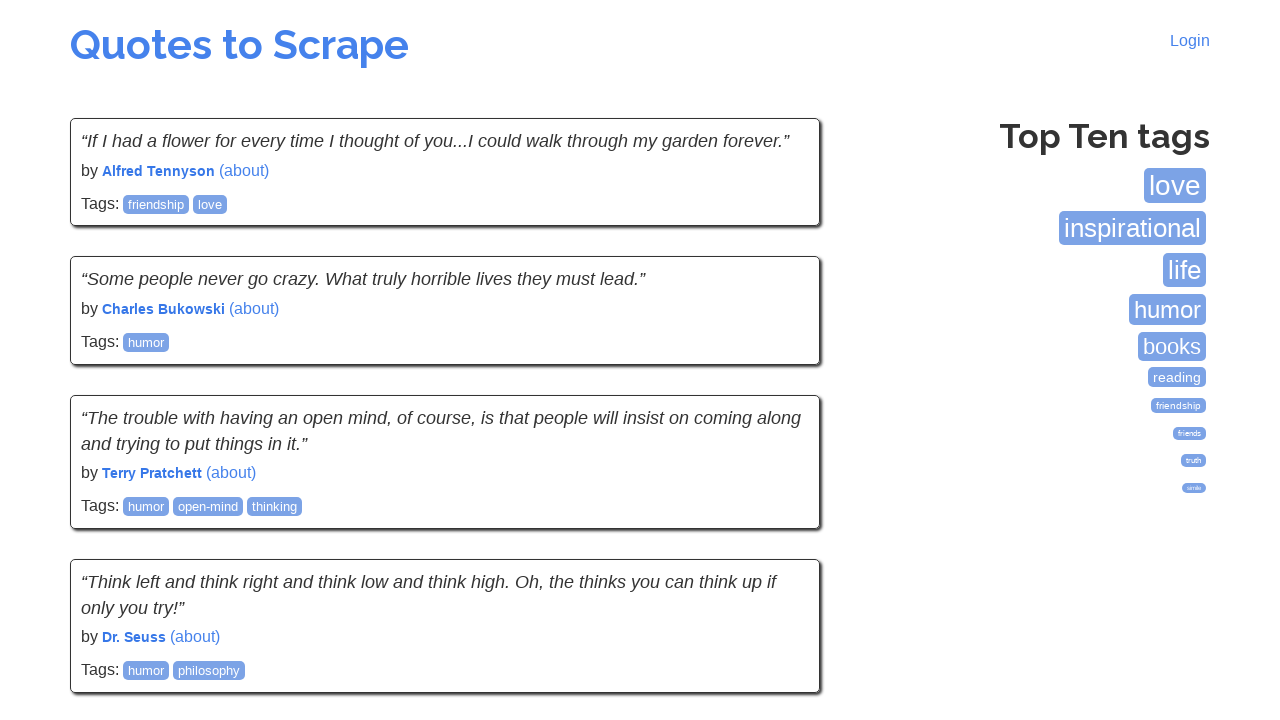

Located and counted 10 quotes on current page
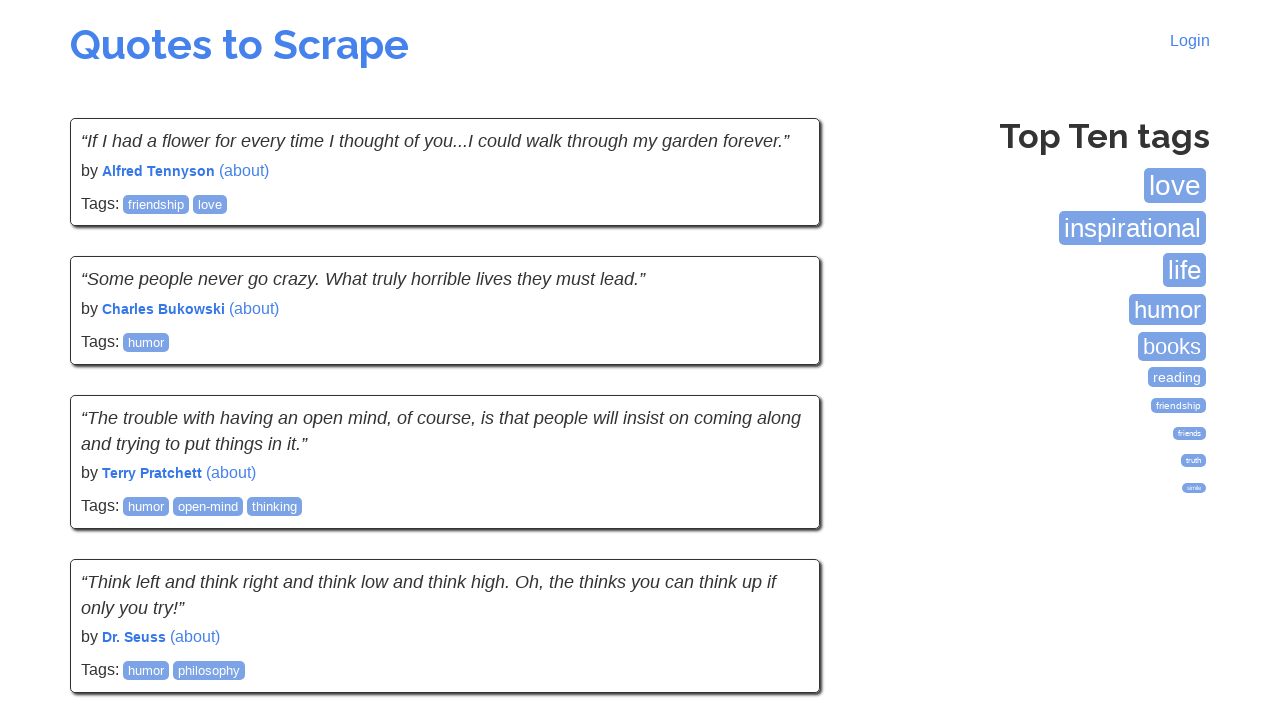

Located and counted 10 authors on current page
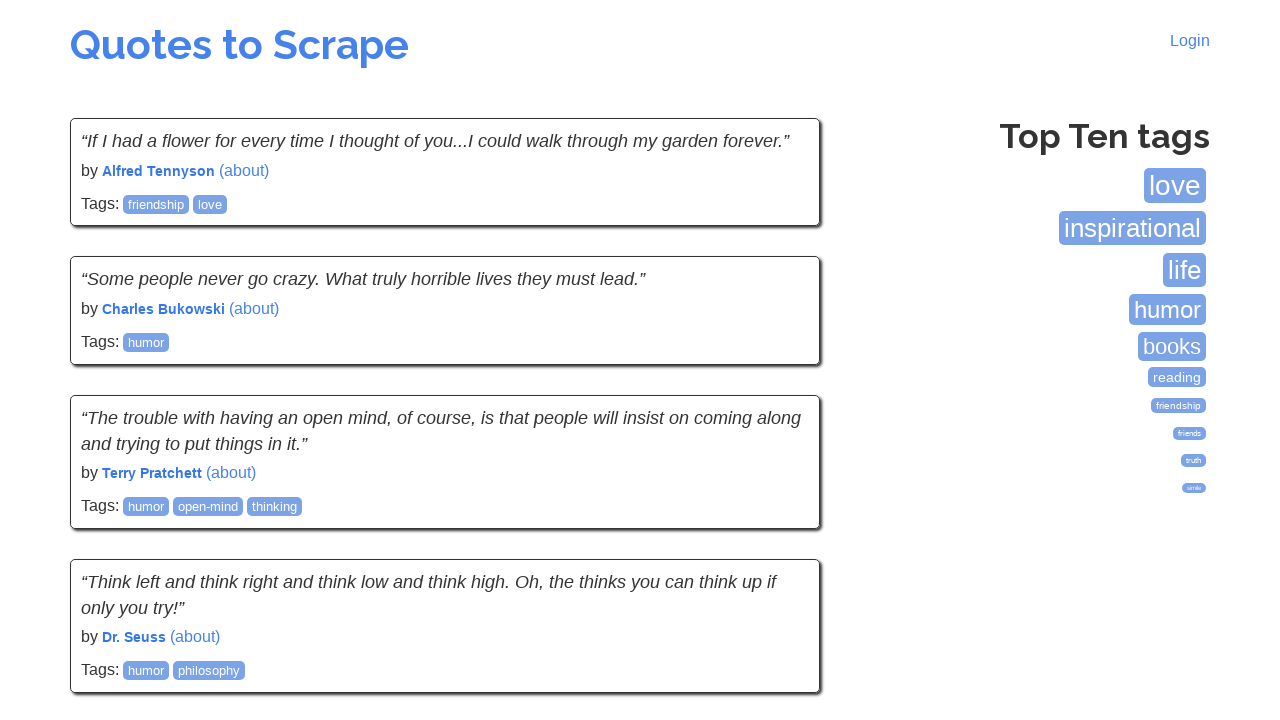

Checked for next page button (found: True)
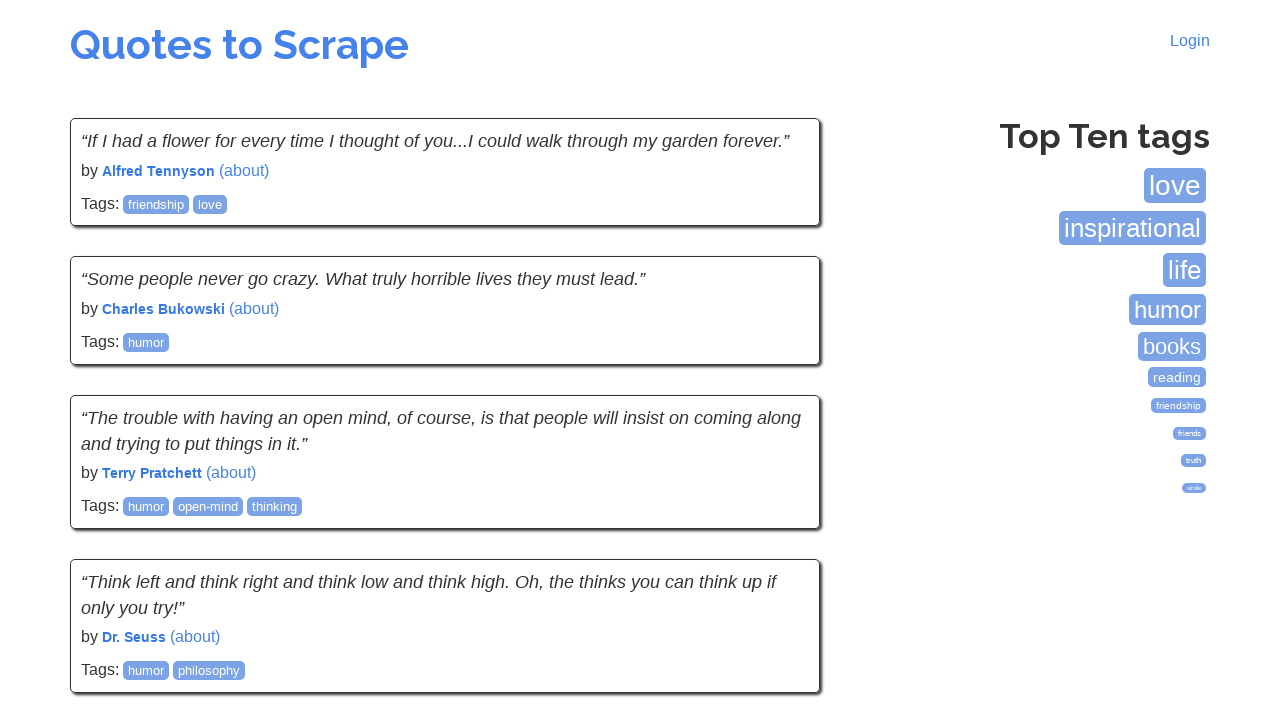

Scrolled next button into view
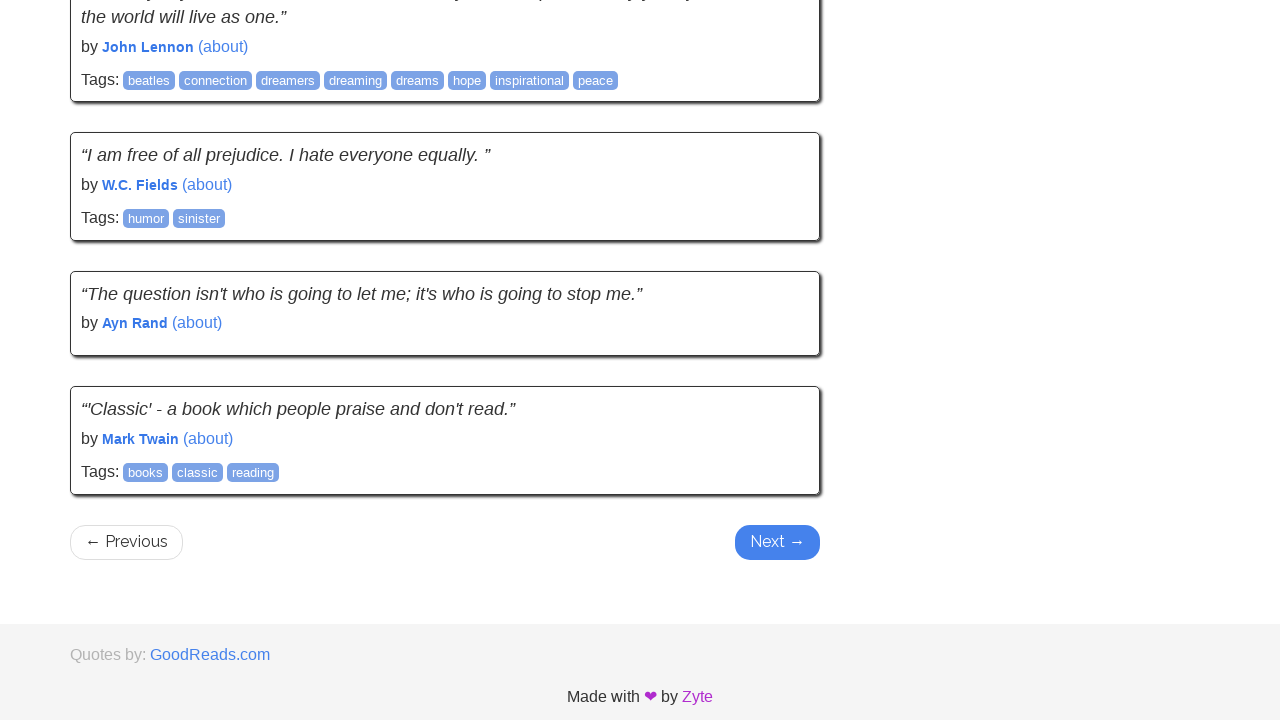

Clicked next page button at (778, 542) on li.next a
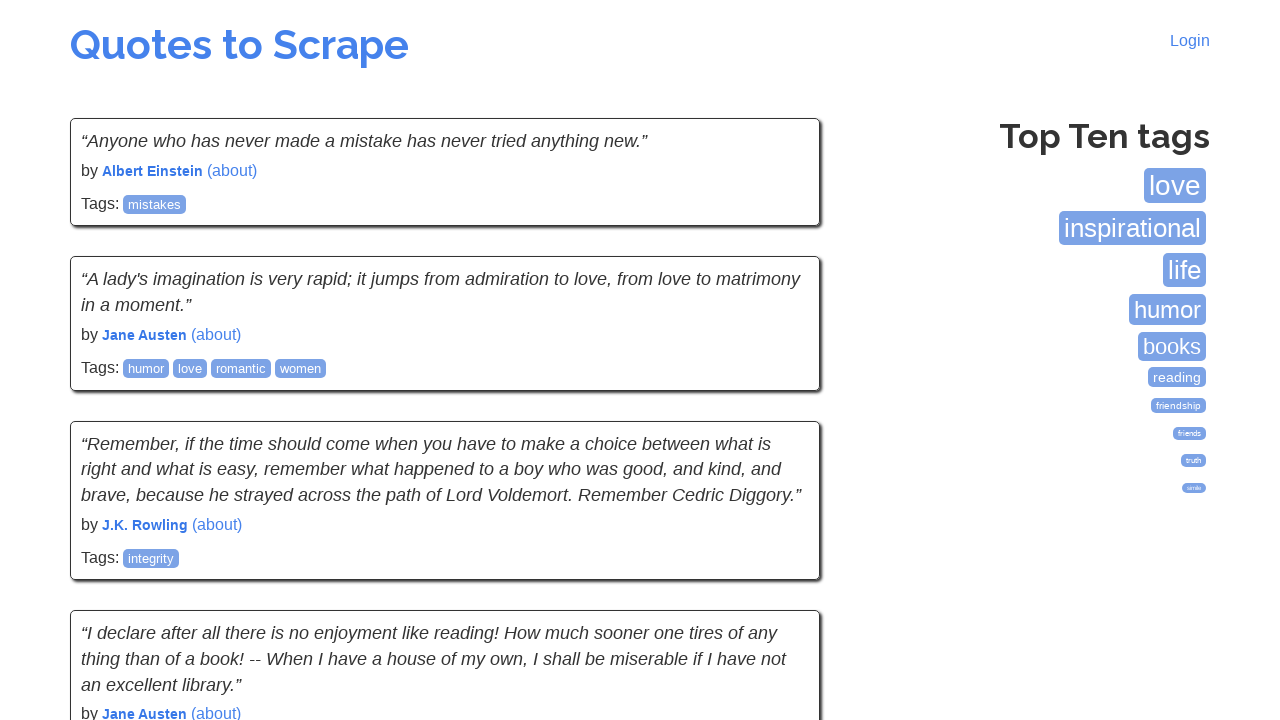

Waited for next page to load (1000ms timeout)
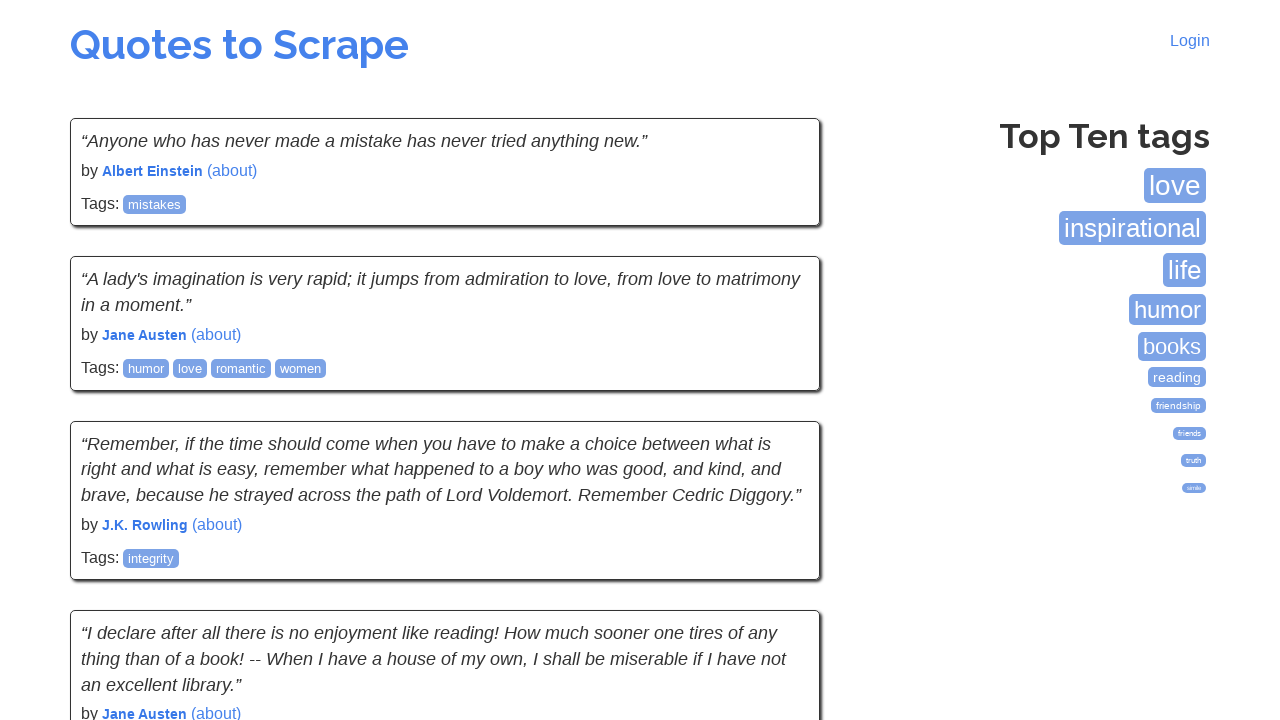

Located and counted 10 quotes on current page
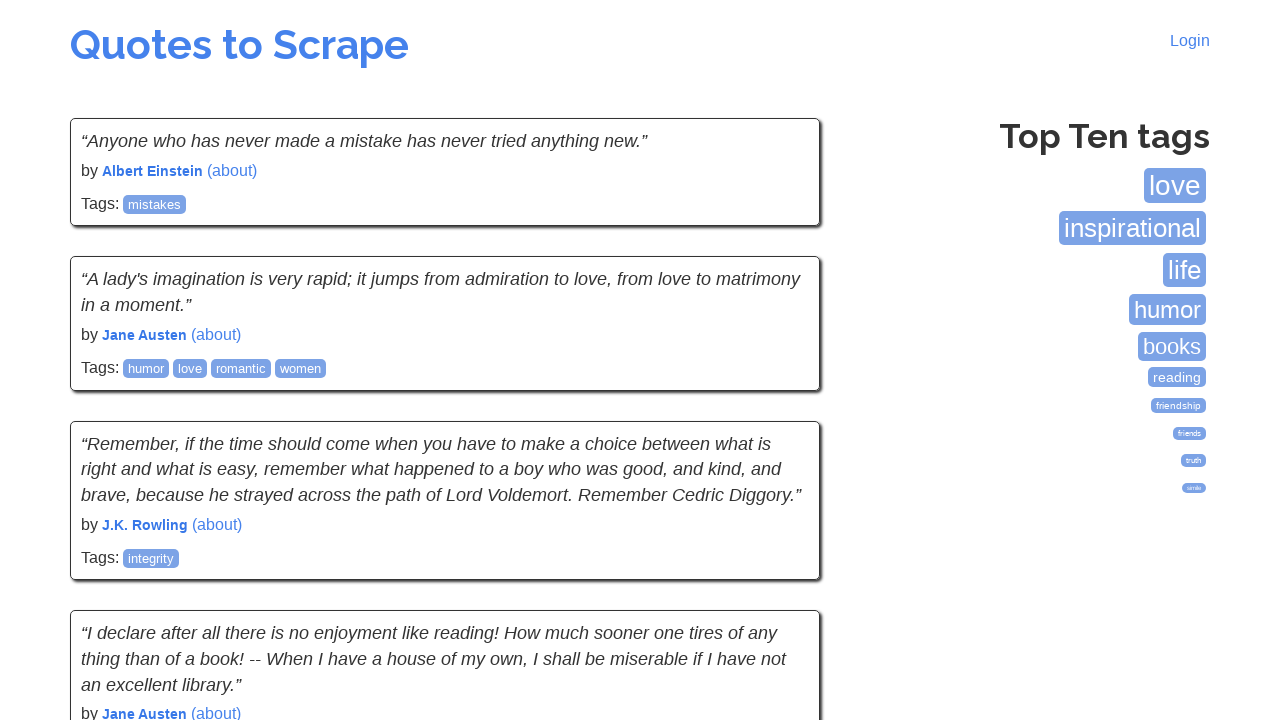

Located and counted 10 authors on current page
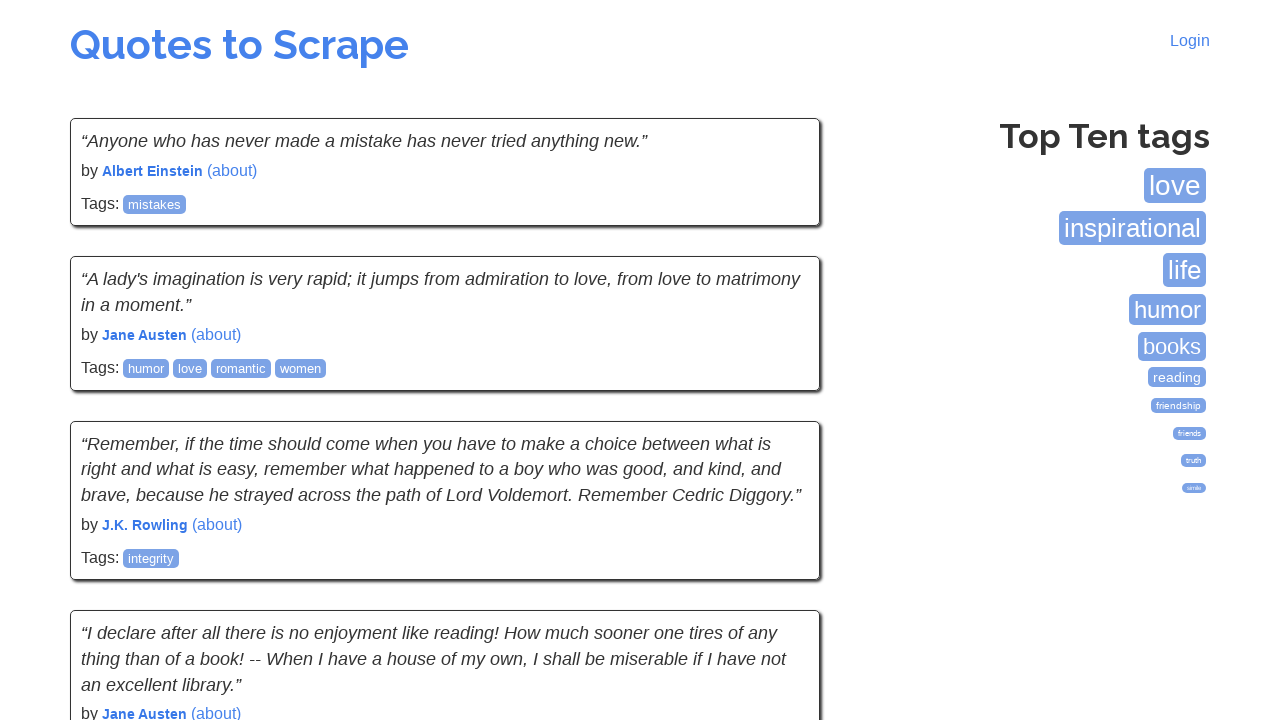

Checked for next page button (found: True)
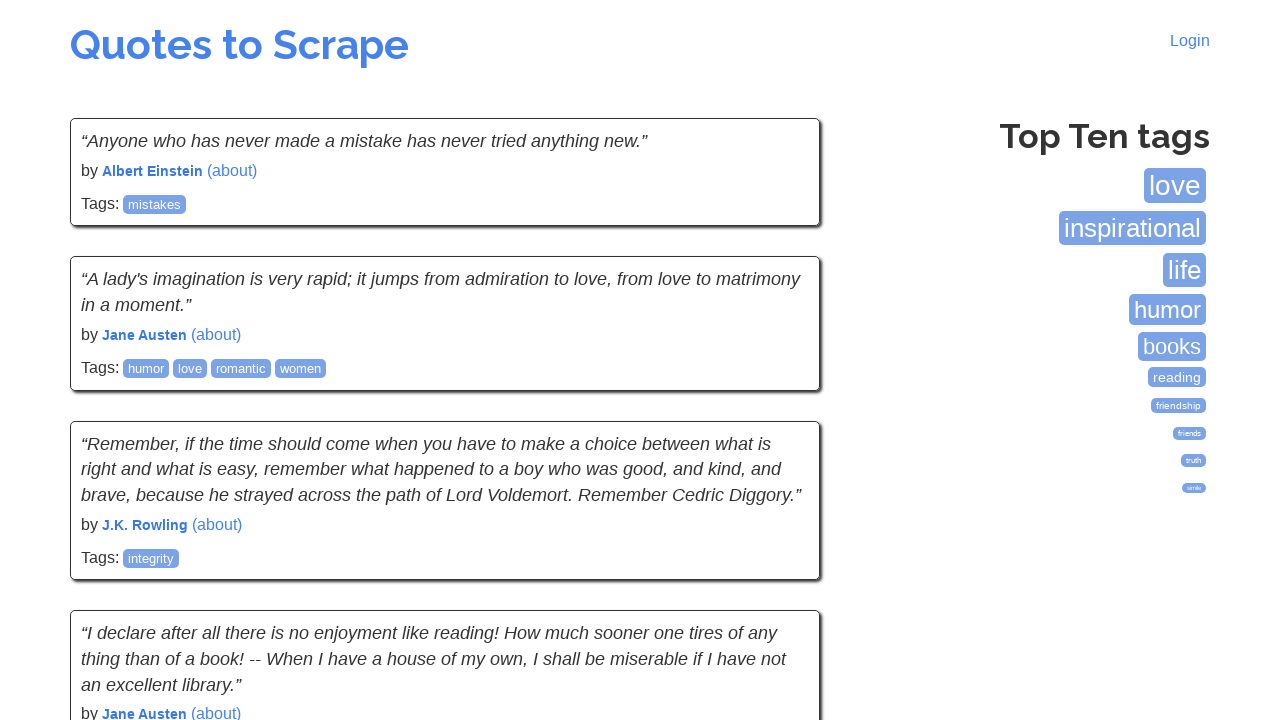

Scrolled next button into view
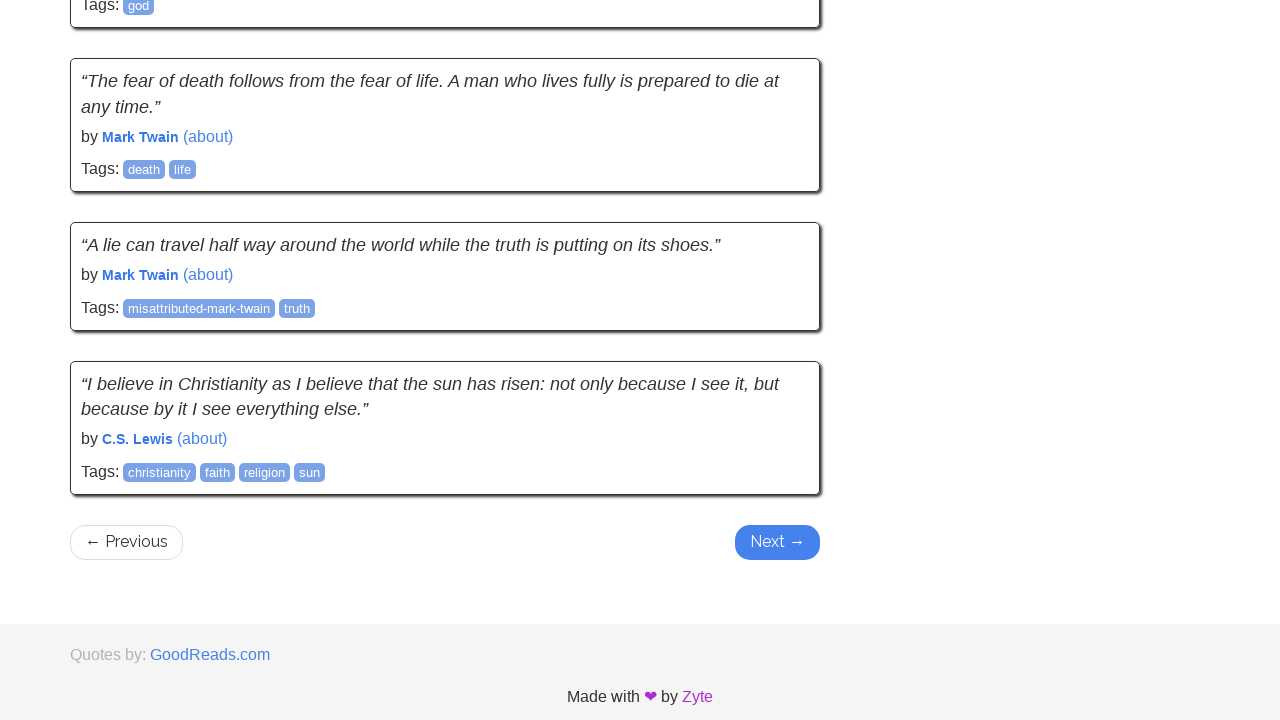

Clicked next page button at (778, 542) on li.next a
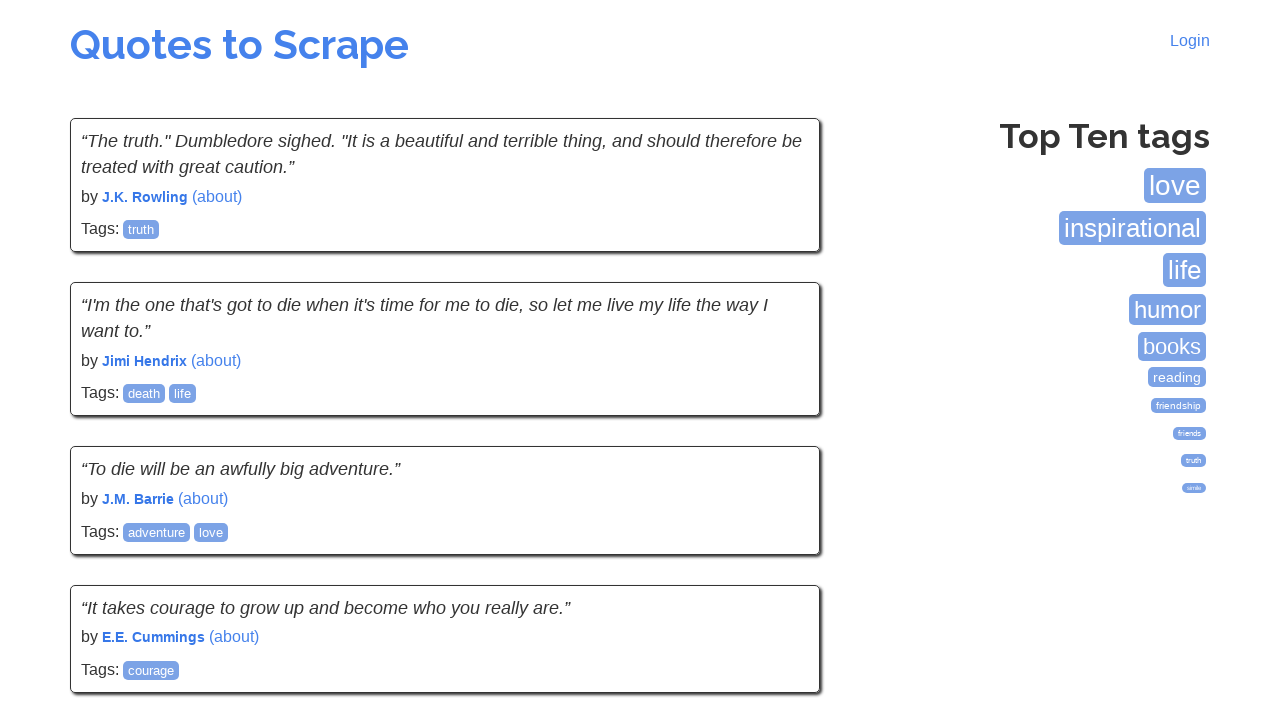

Waited for next page to load (1000ms timeout)
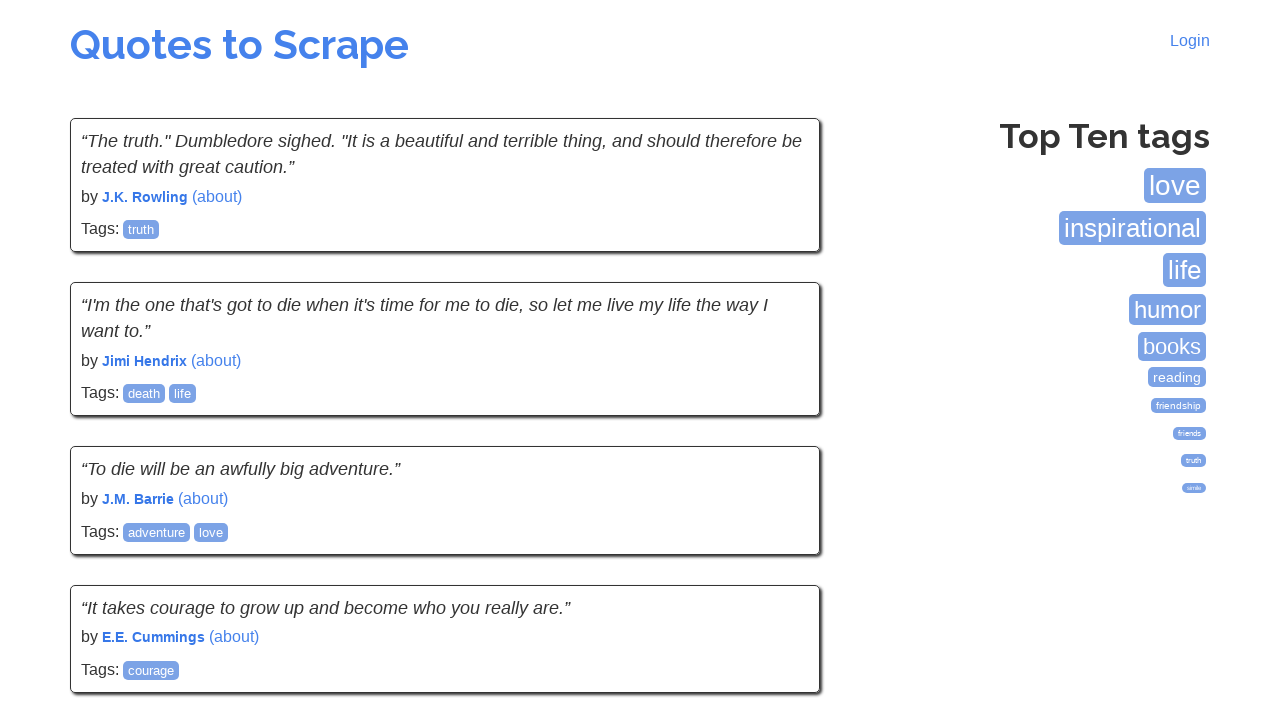

Located and counted 10 quotes on current page
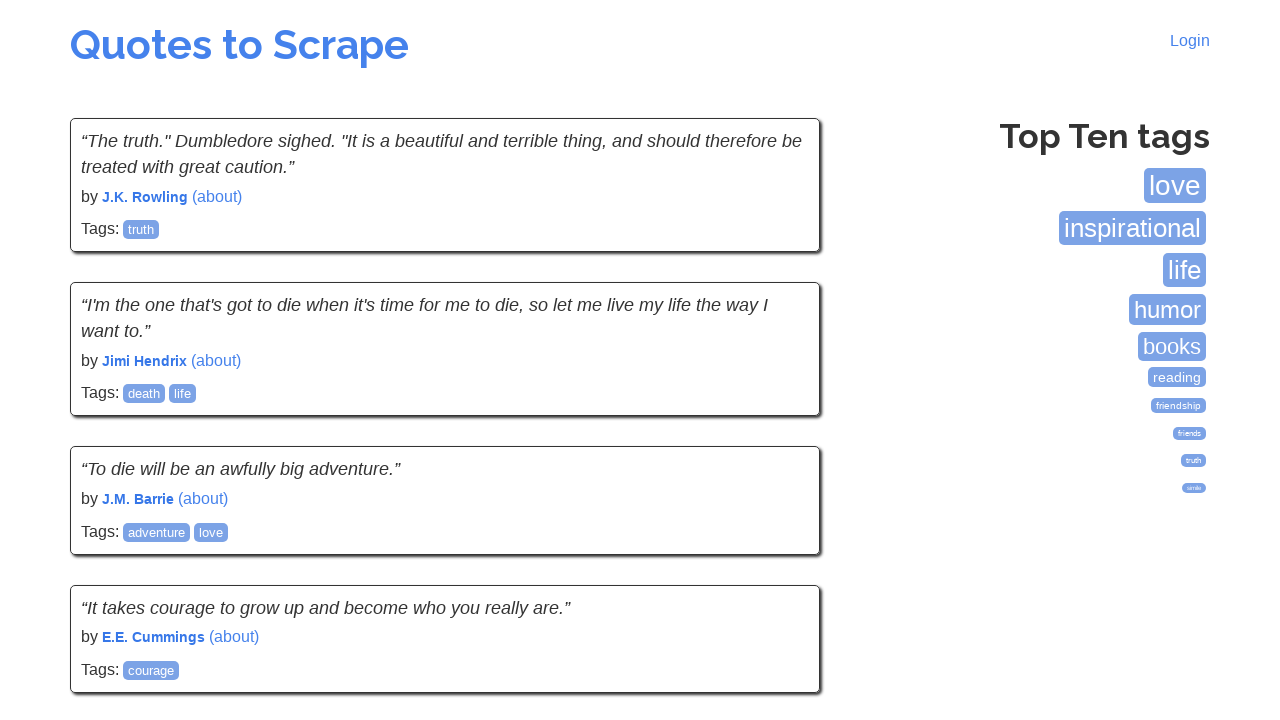

Located and counted 10 authors on current page
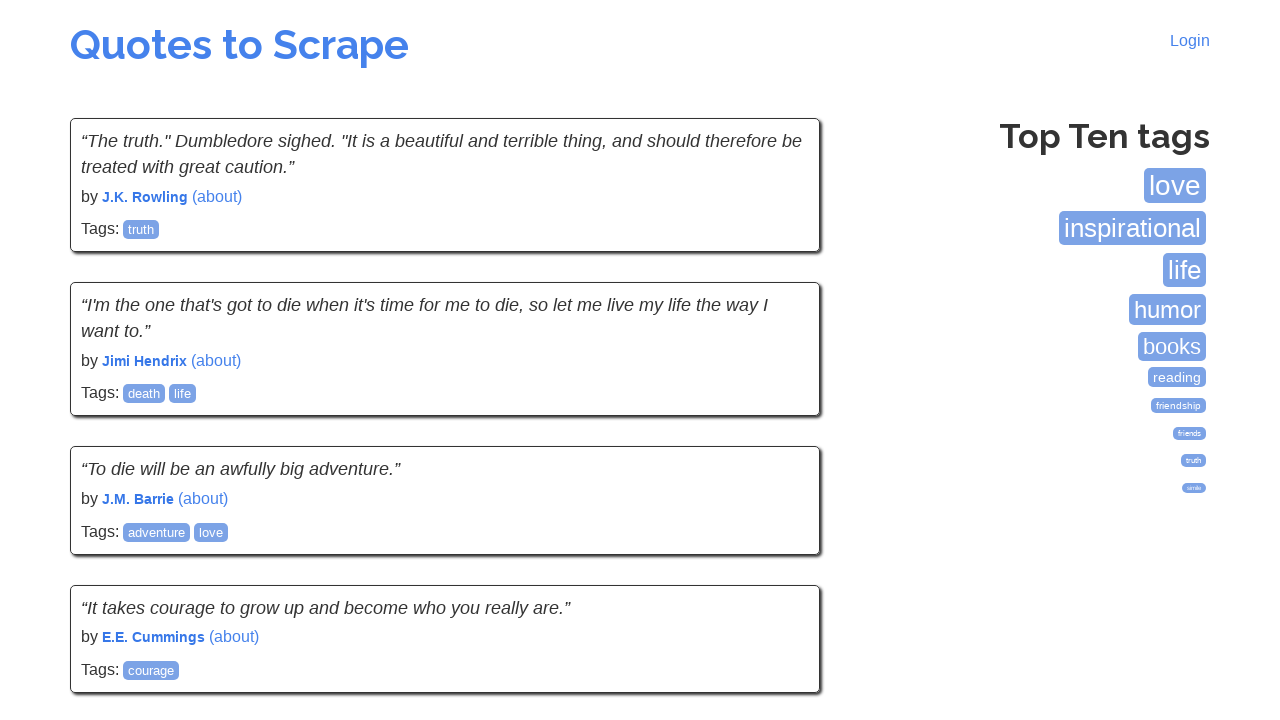

Checked for next page button (found: False)
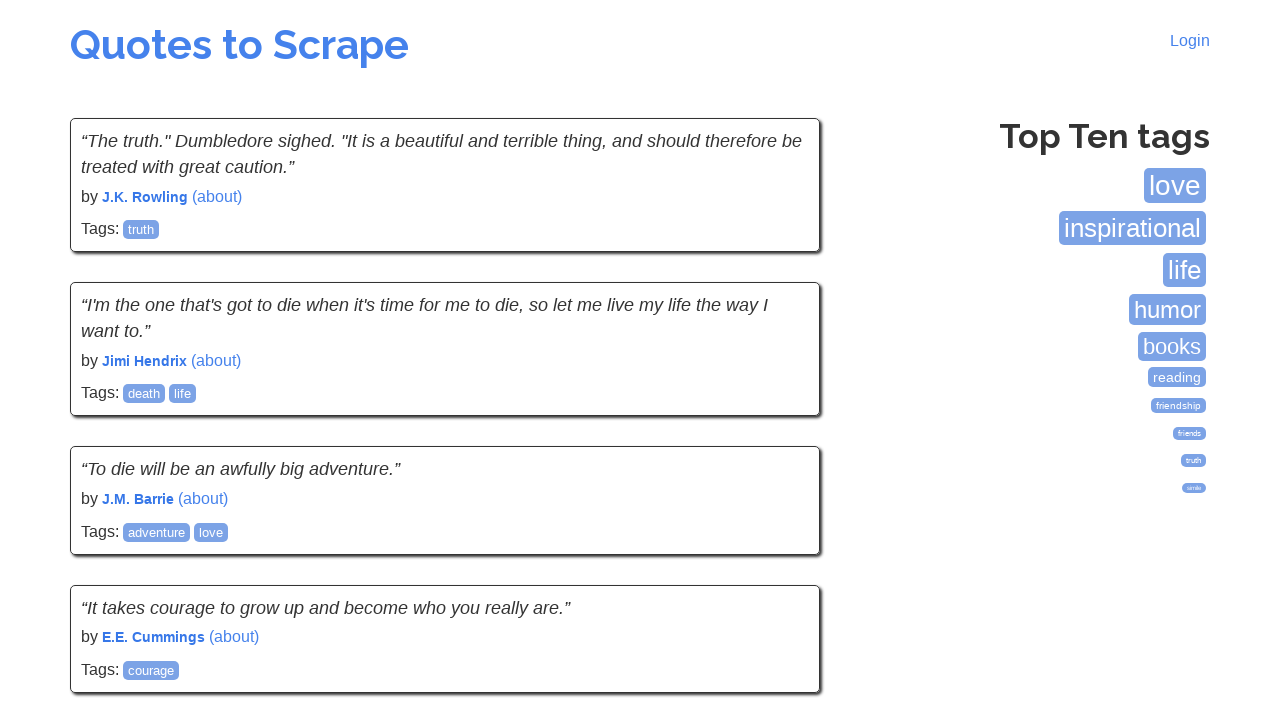

Verified counts: 100 quotes and 100 authors found
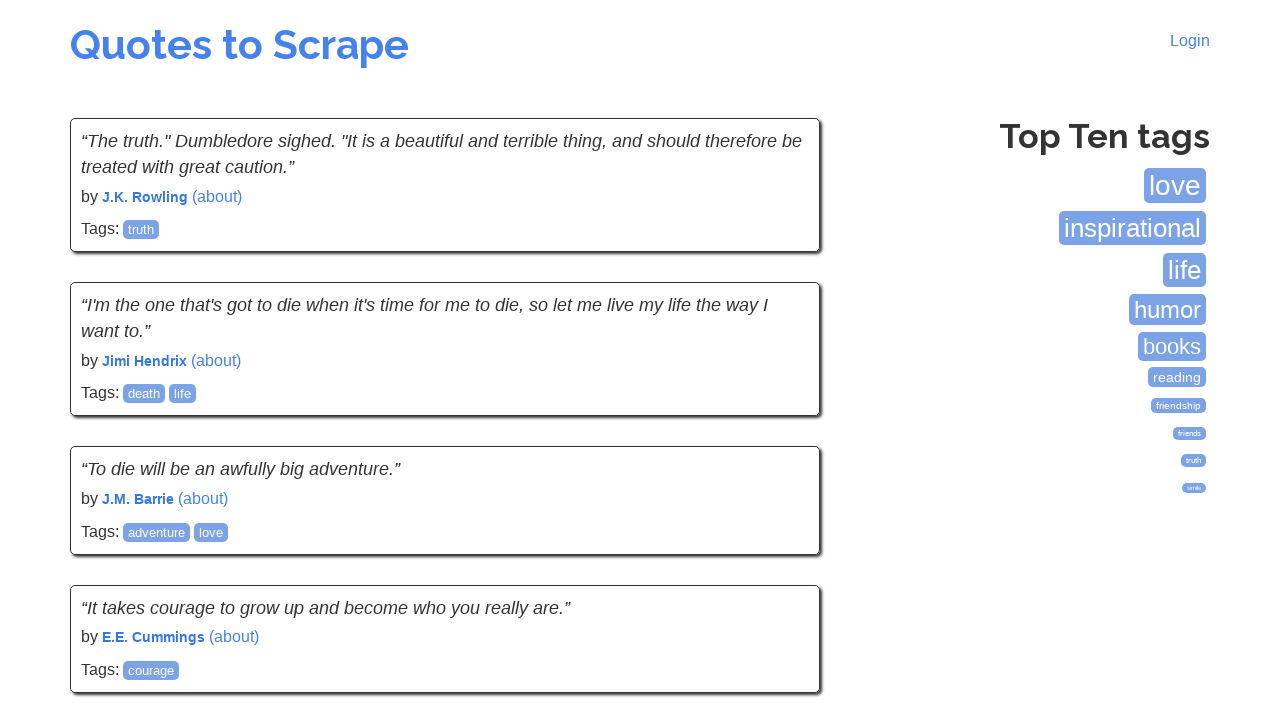

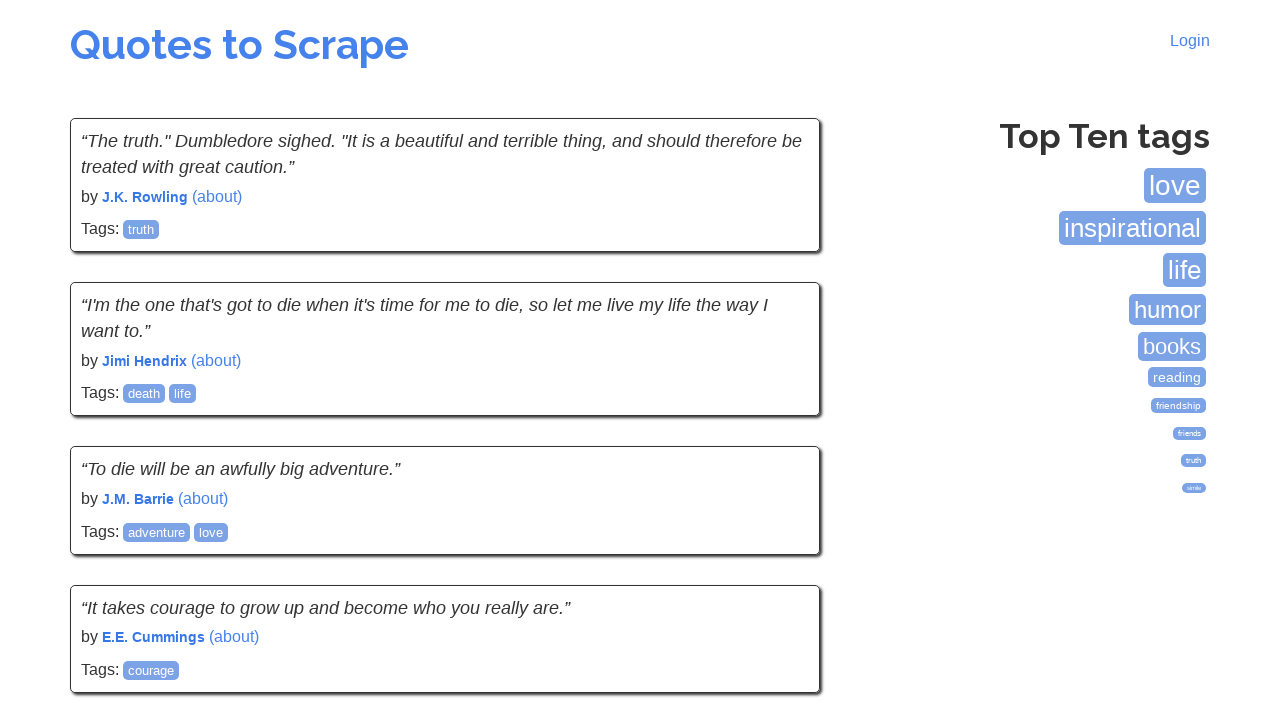